Navigates to a sortable data table page and interacts with table elements to verify their structure and content

Starting URL: http://the-internet.herokuapp.com/

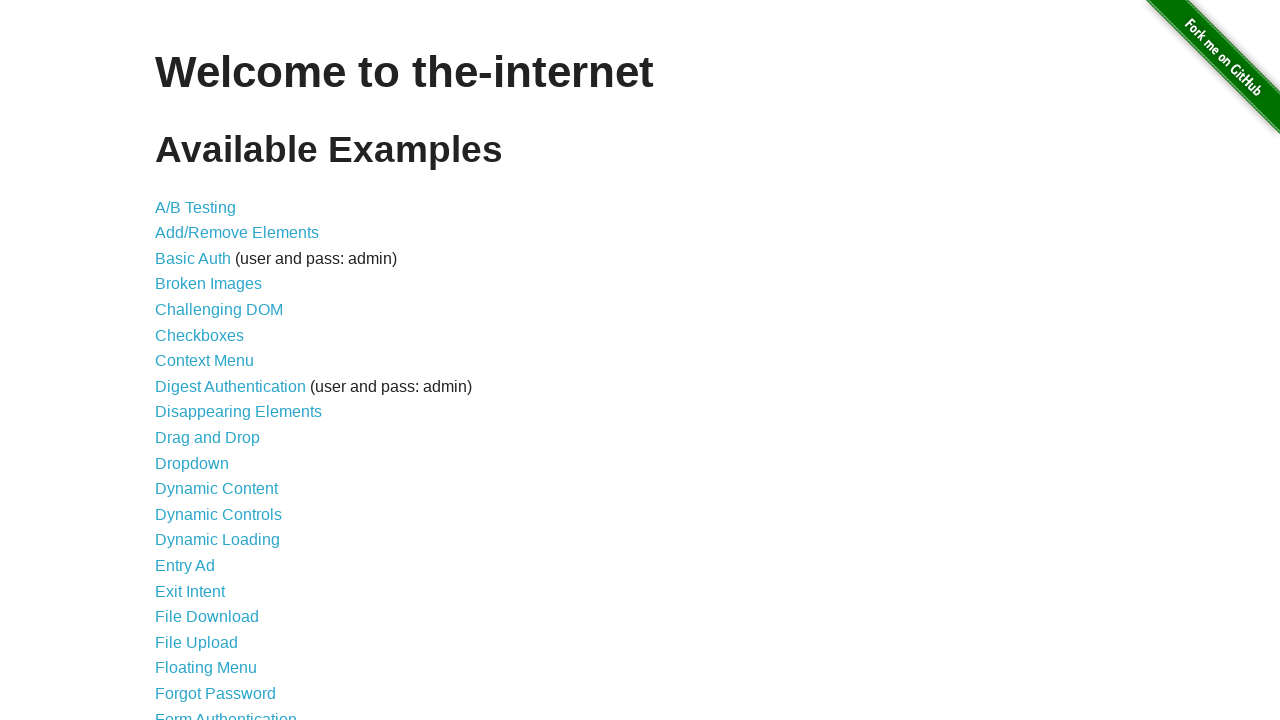

Clicked on Sortable Data Tables link at (230, 574) on text='Sortable Data Tables'
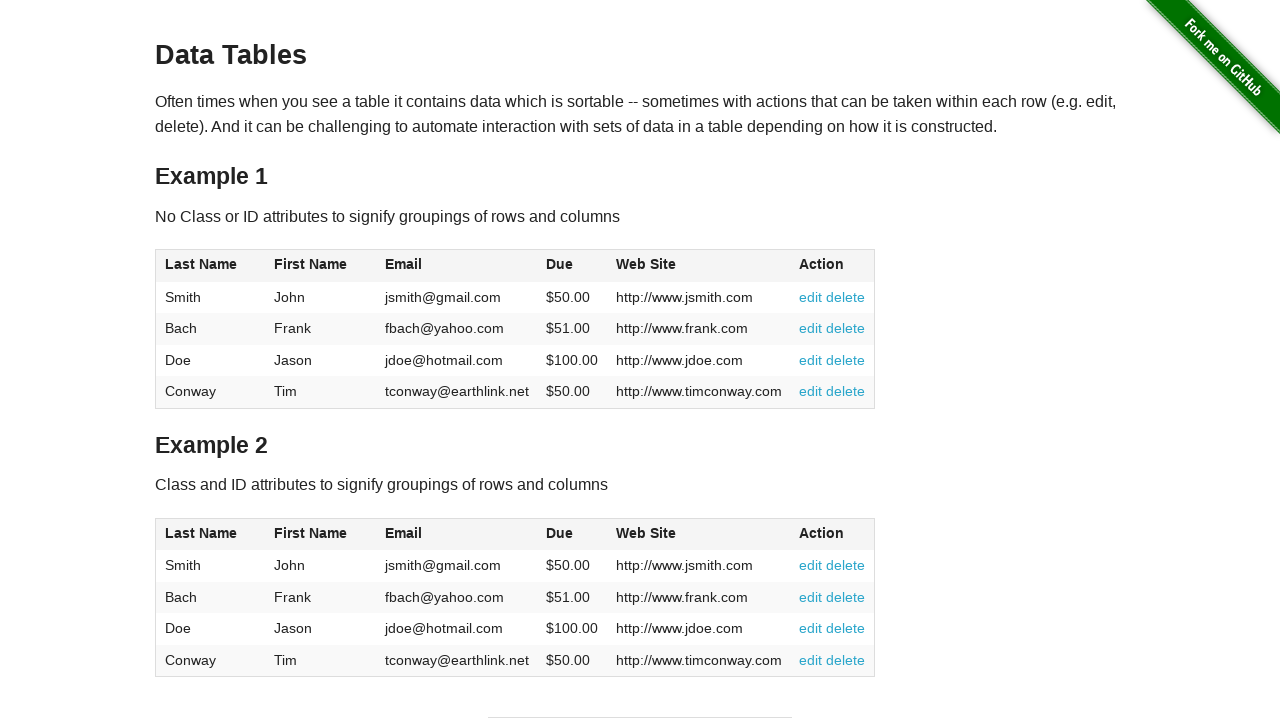

Table #table1 loaded and became visible
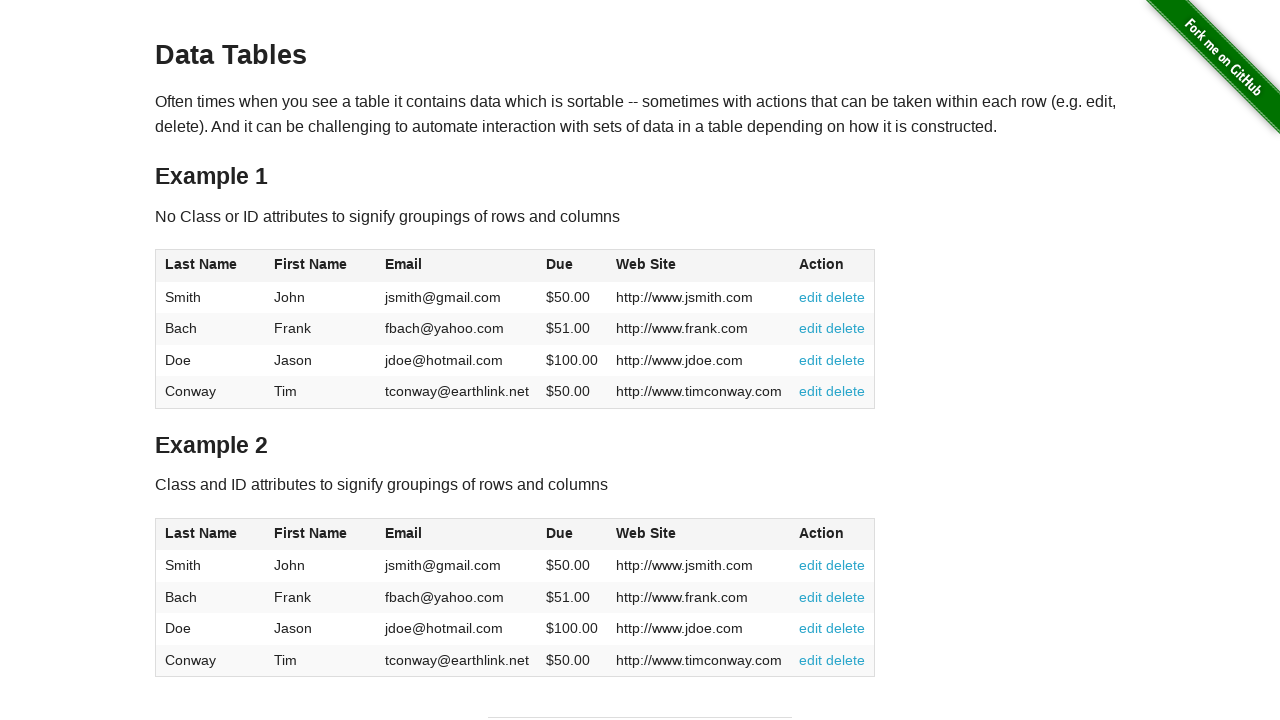

Retrieved 4 data rows from table body
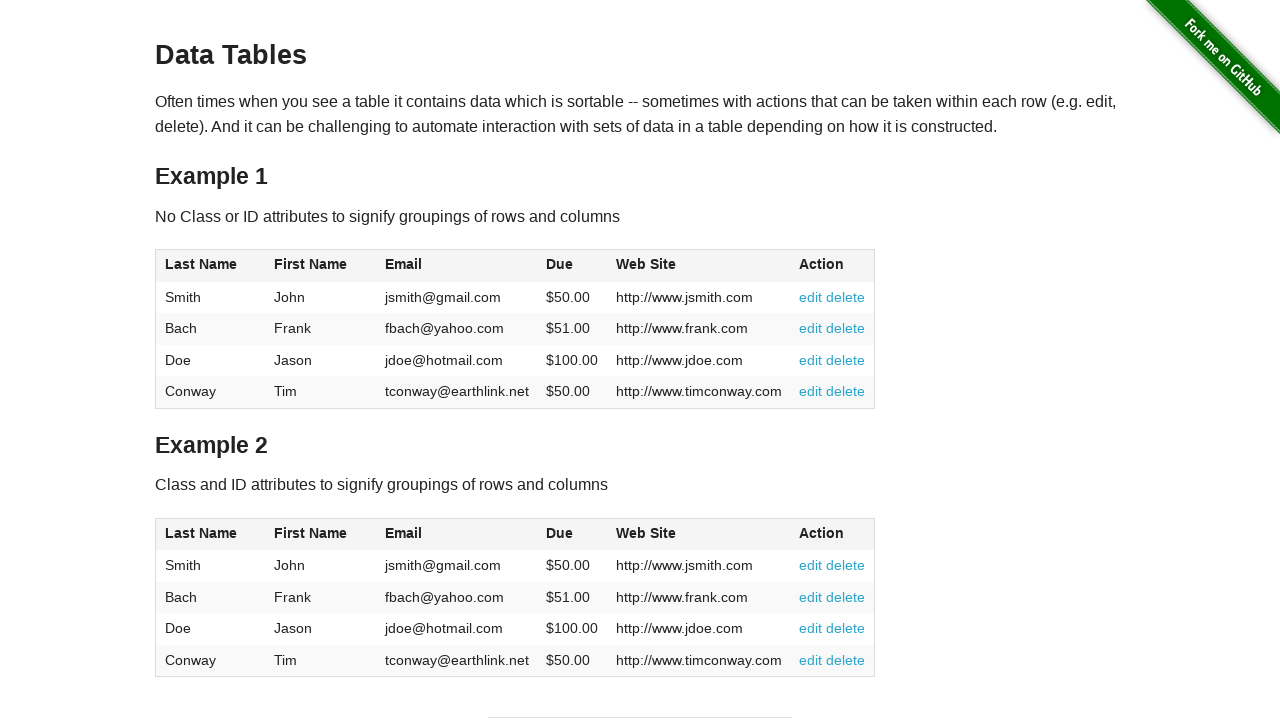

Retrieved 6 header columns from table head
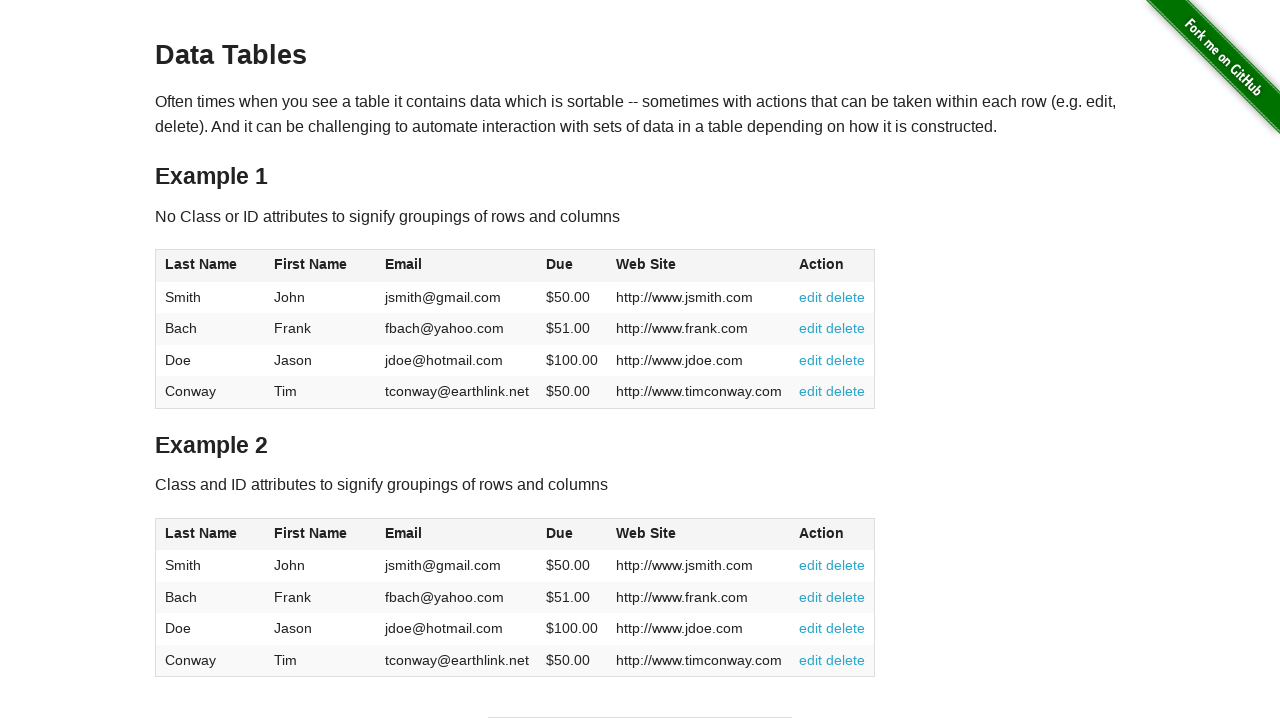

Retrieved header text 'Last Name' from column 1
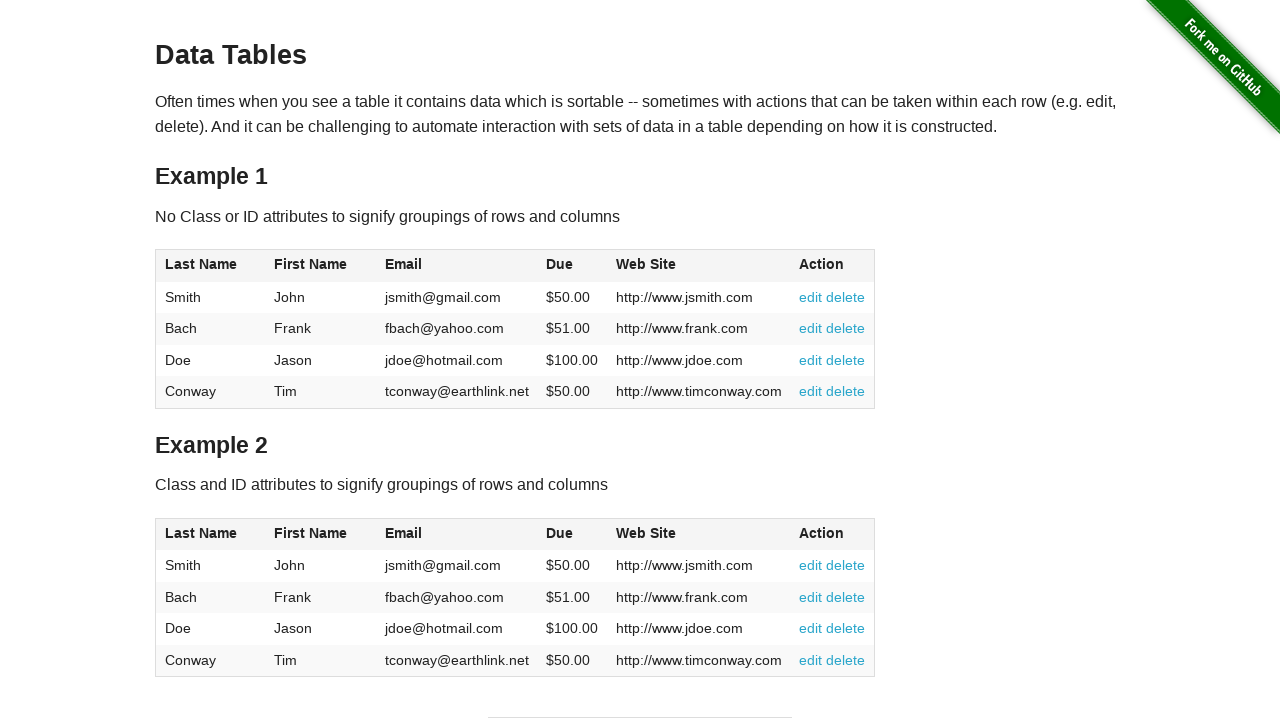

Retrieved cell content from row 1, column 1
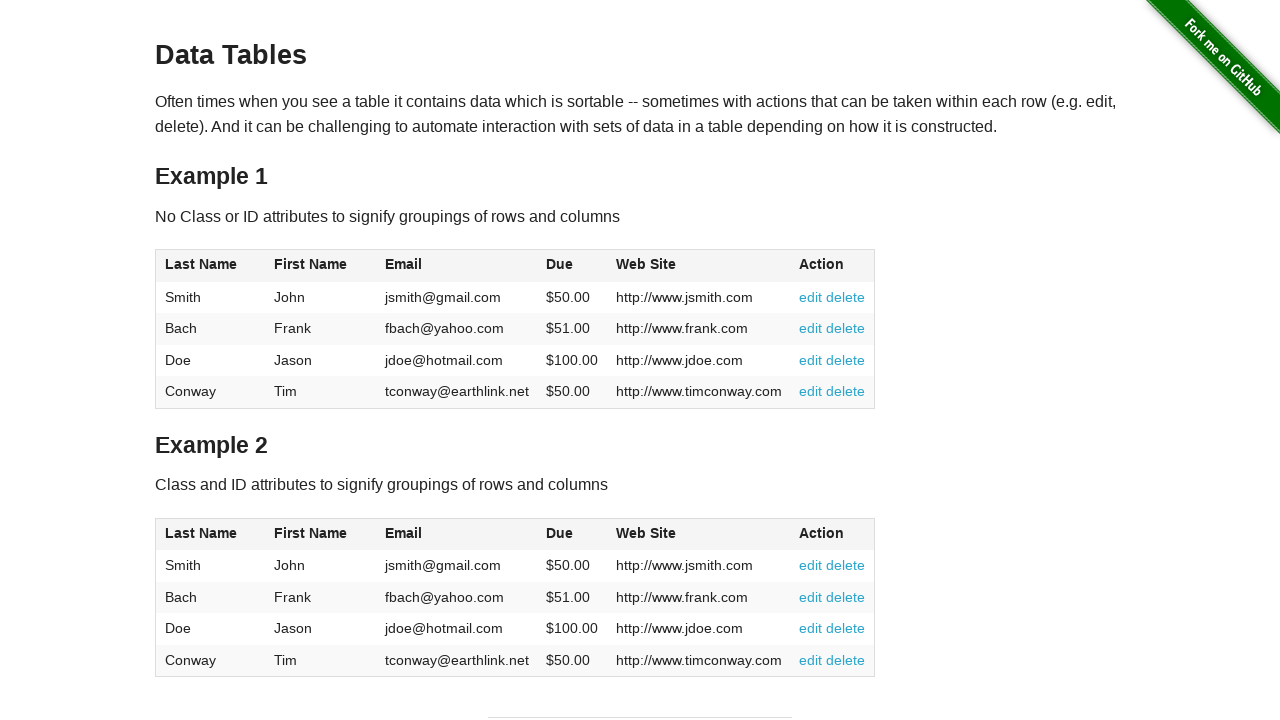

Retrieved header text 'First Name' from column 2
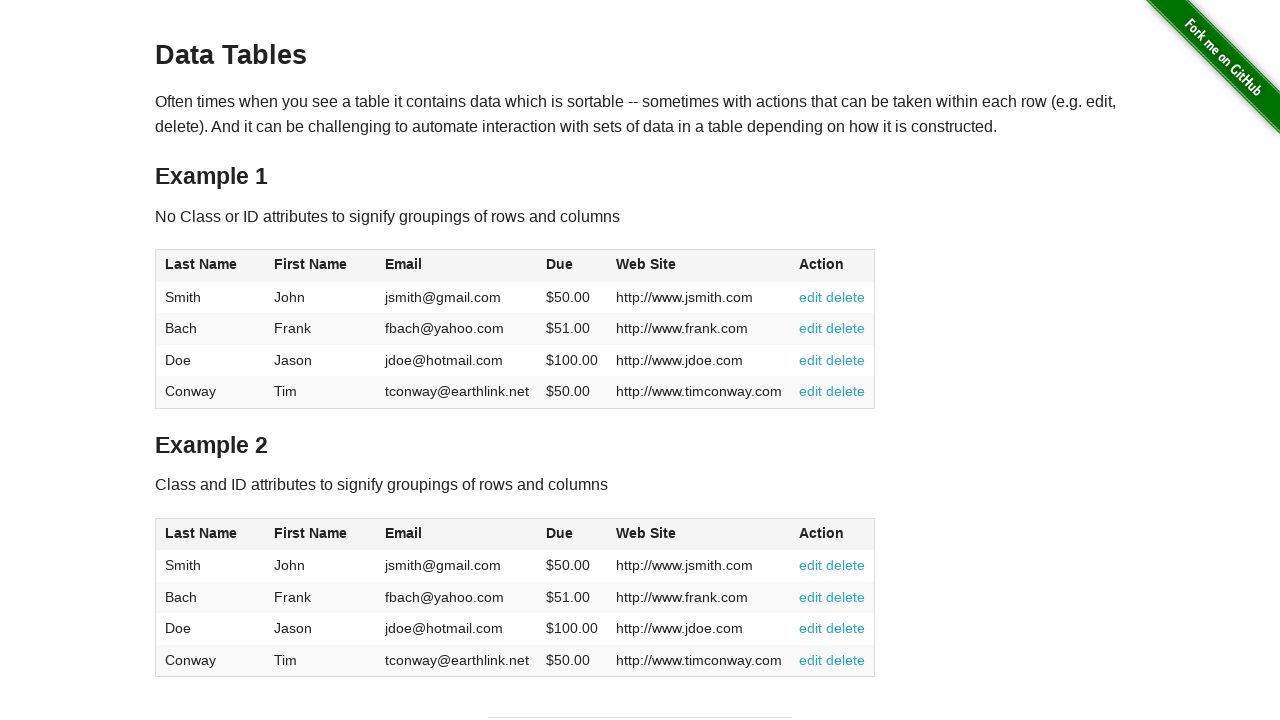

Retrieved cell content from row 1, column 2
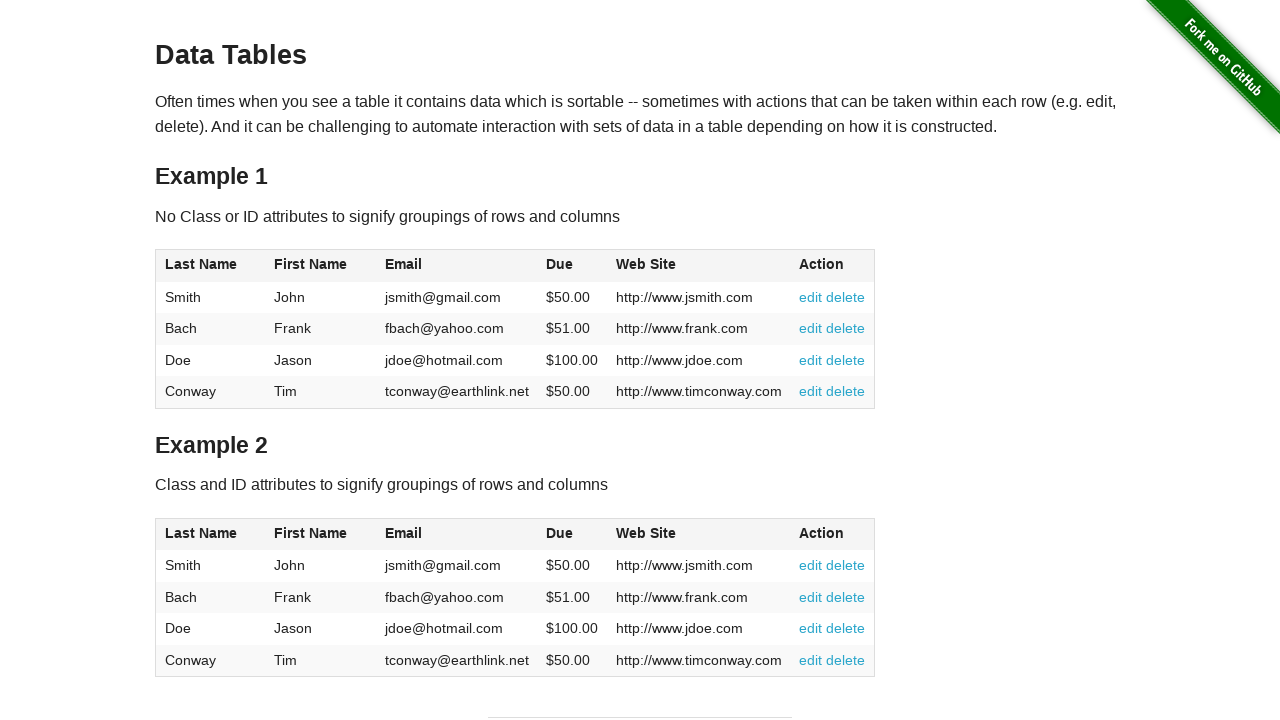

Retrieved header text 'Email' from column 3
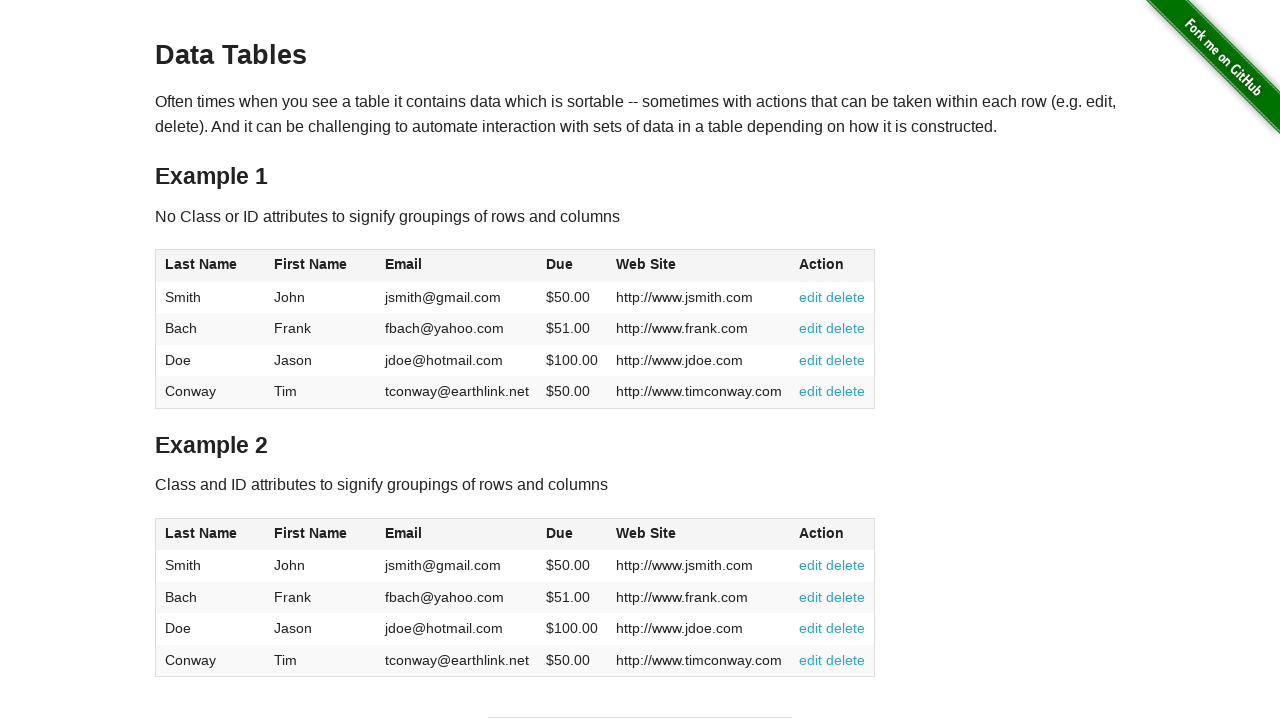

Retrieved cell content from row 1, column 3
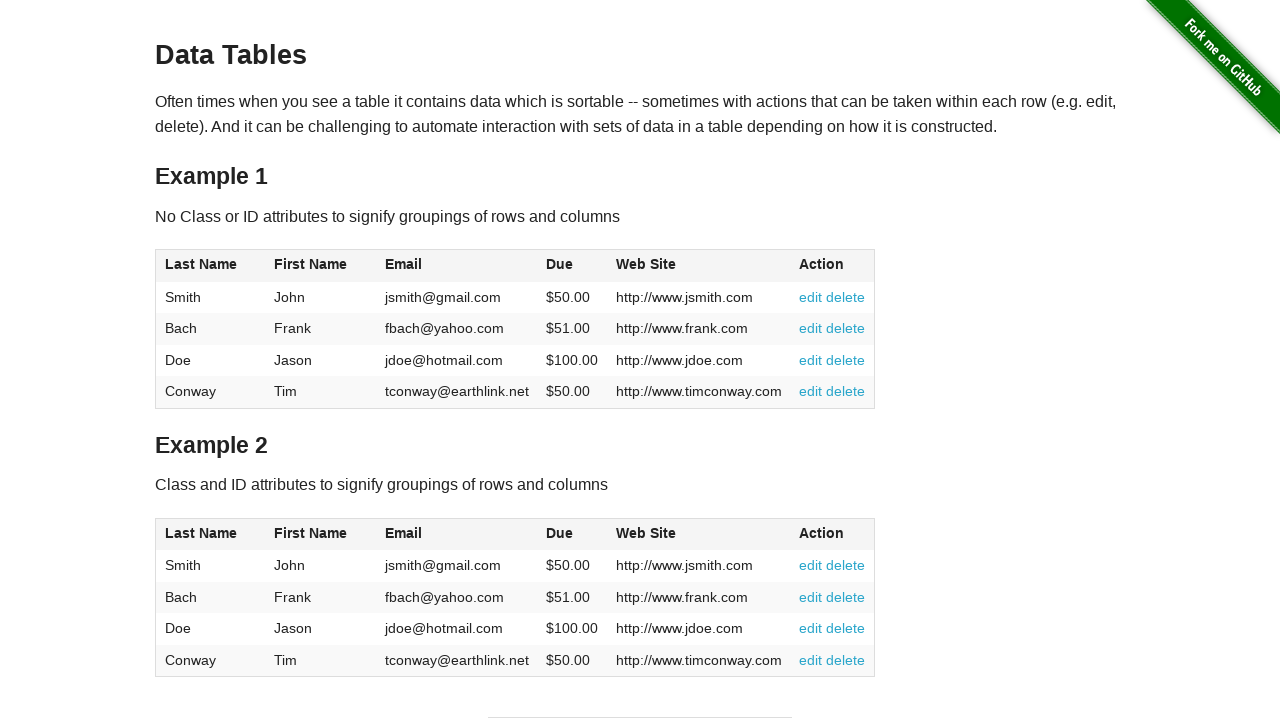

Retrieved header text 'Due' from column 4
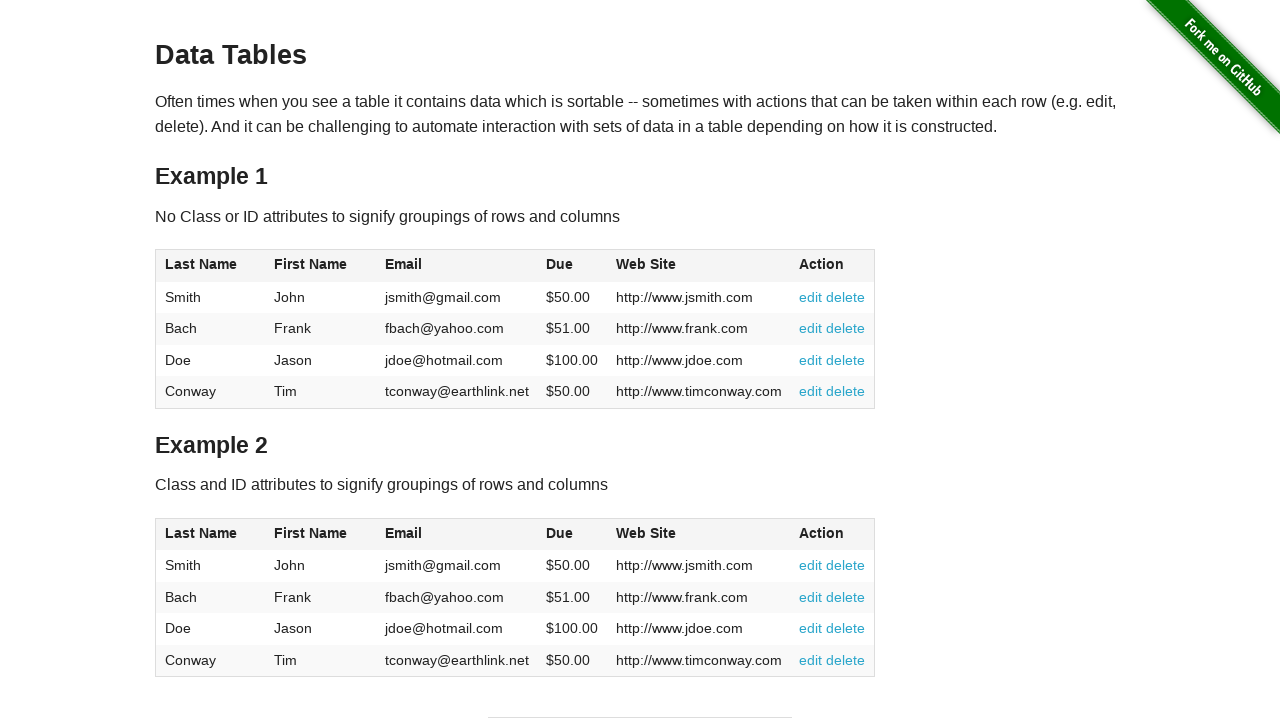

Retrieved cell content from row 1, column 4
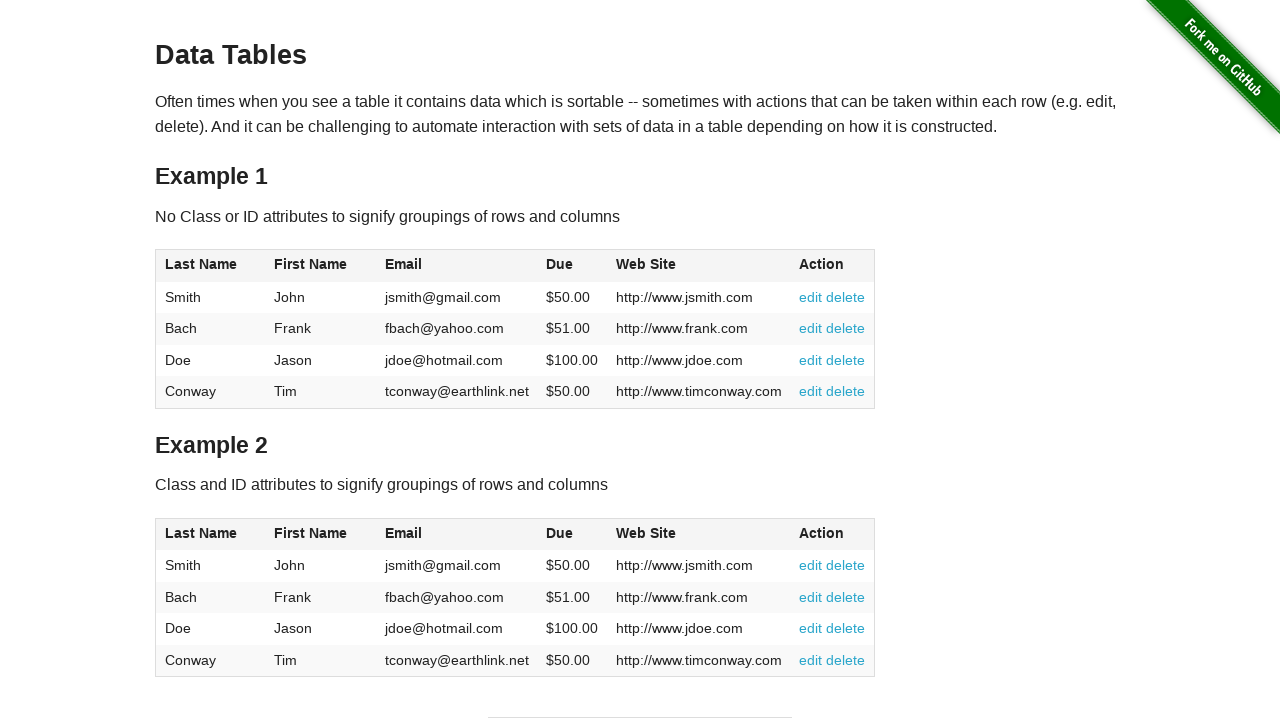

Retrieved header text 'Web Site' from column 5
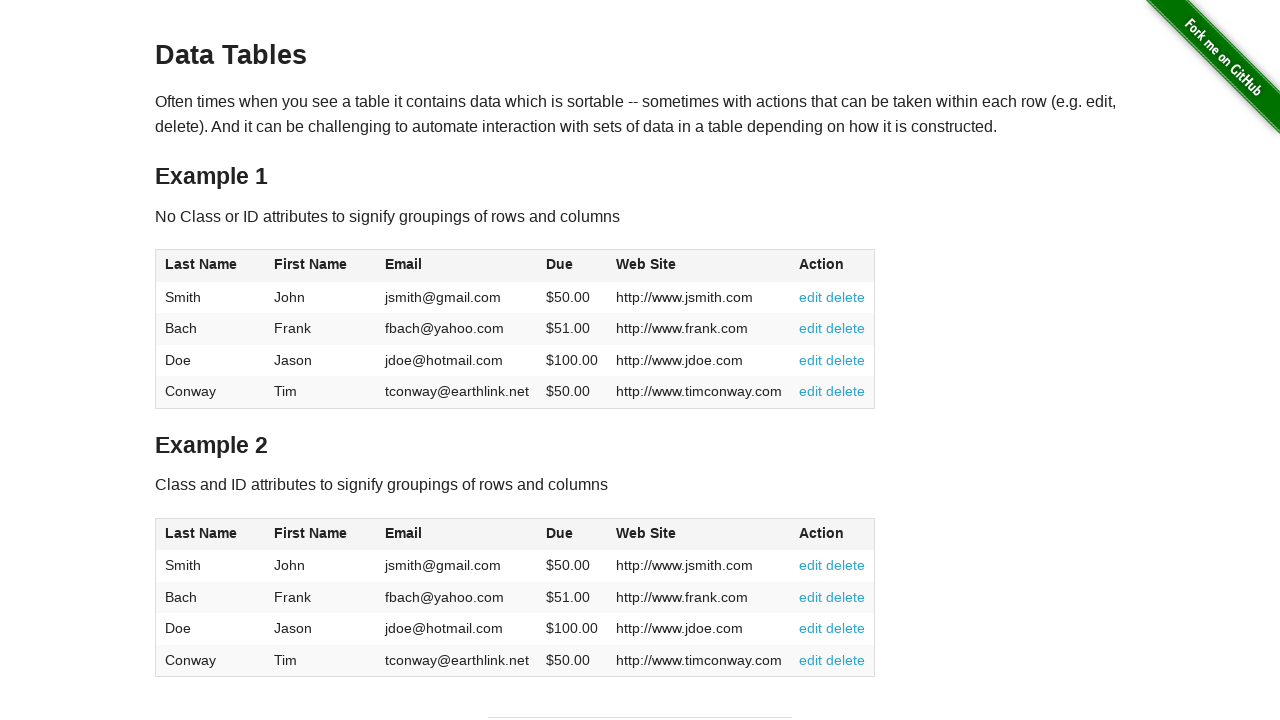

Retrieved cell content from row 1, column 5
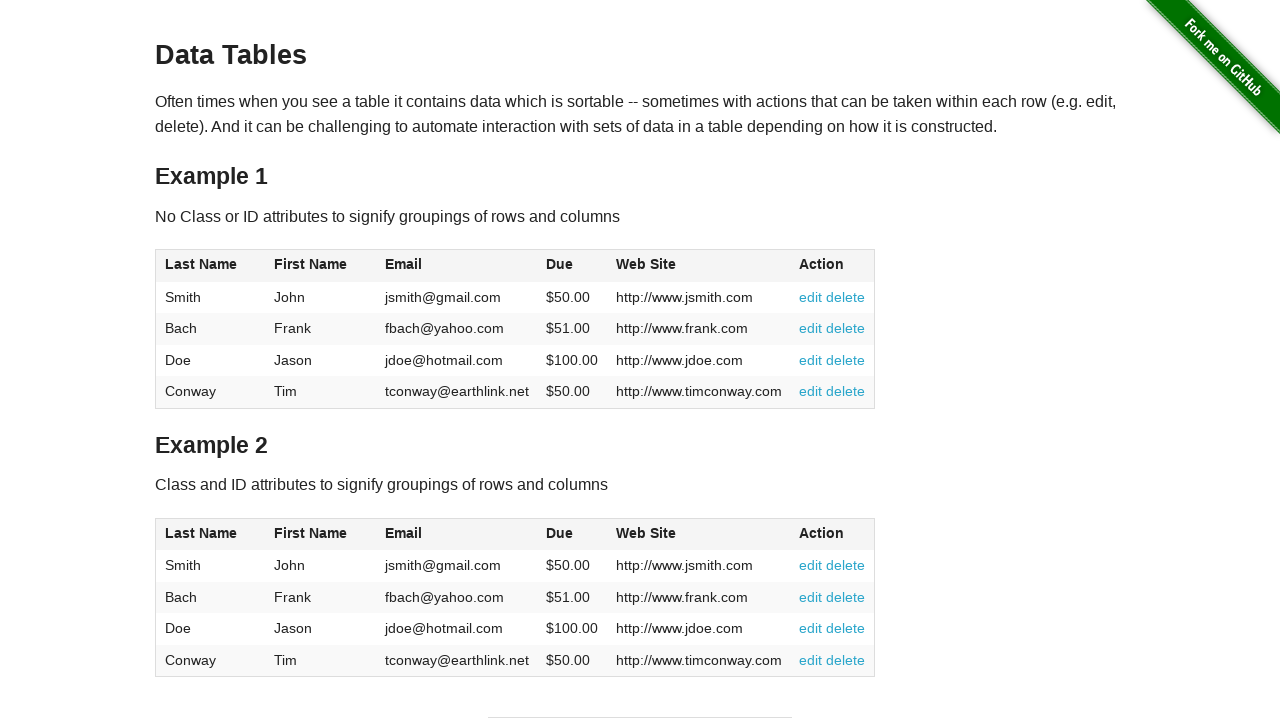

Retrieved header text 'Last Name' from column 1
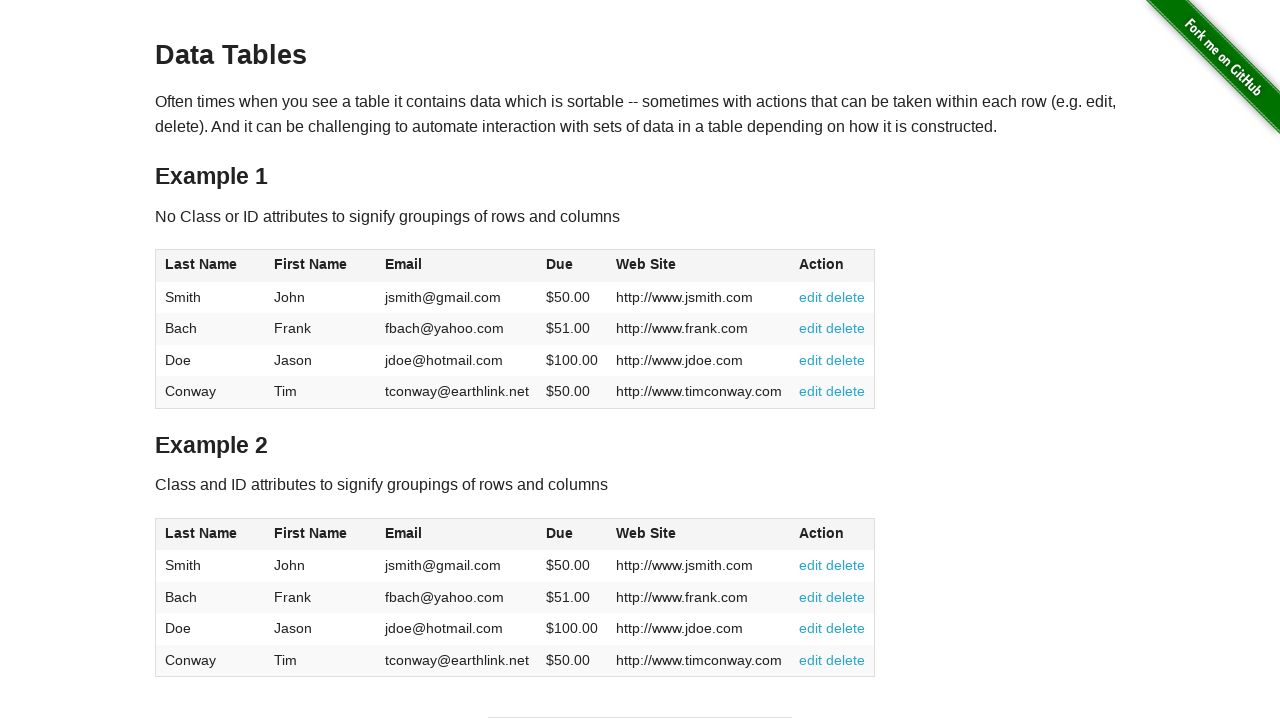

Retrieved cell content from row 2, column 1
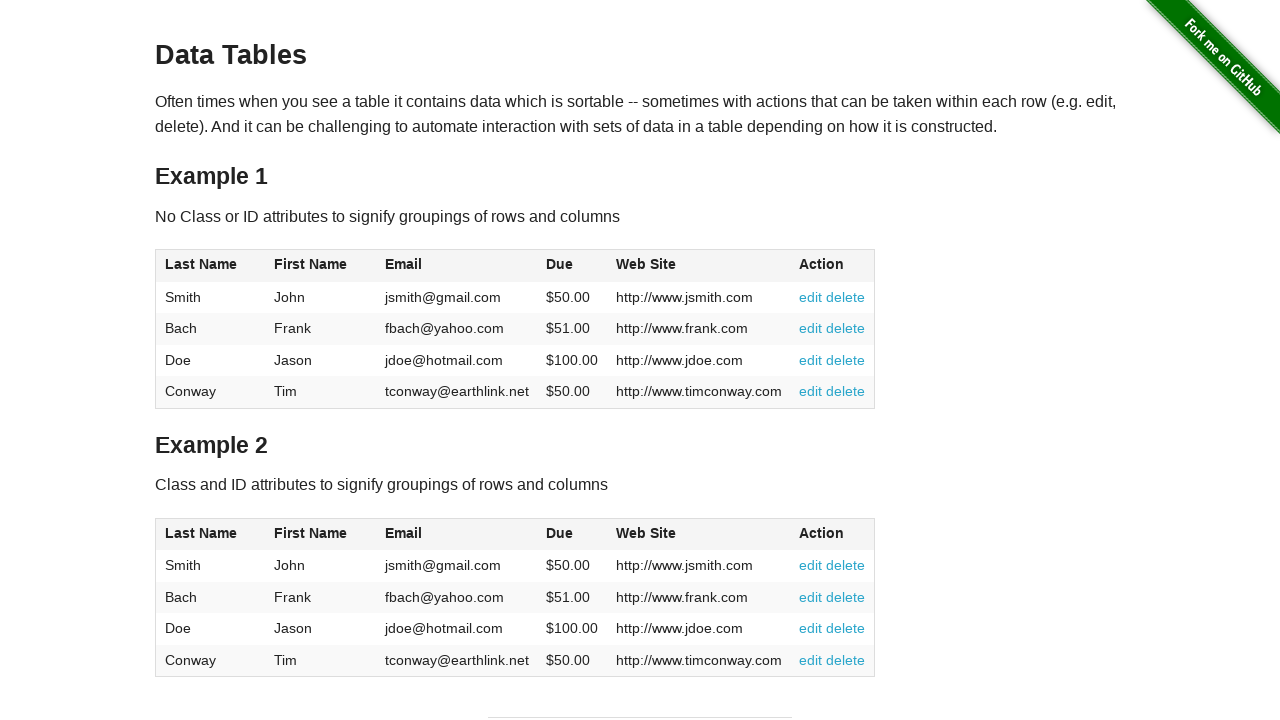

Retrieved header text 'First Name' from column 2
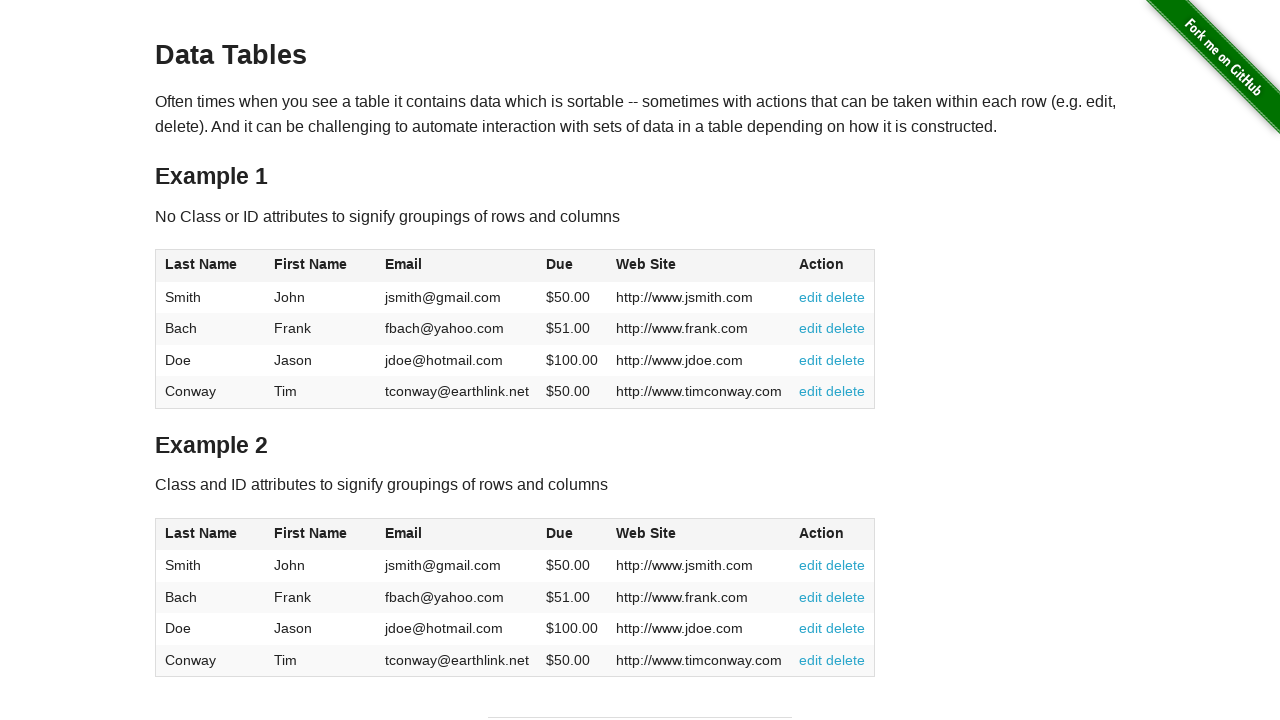

Retrieved cell content from row 2, column 2
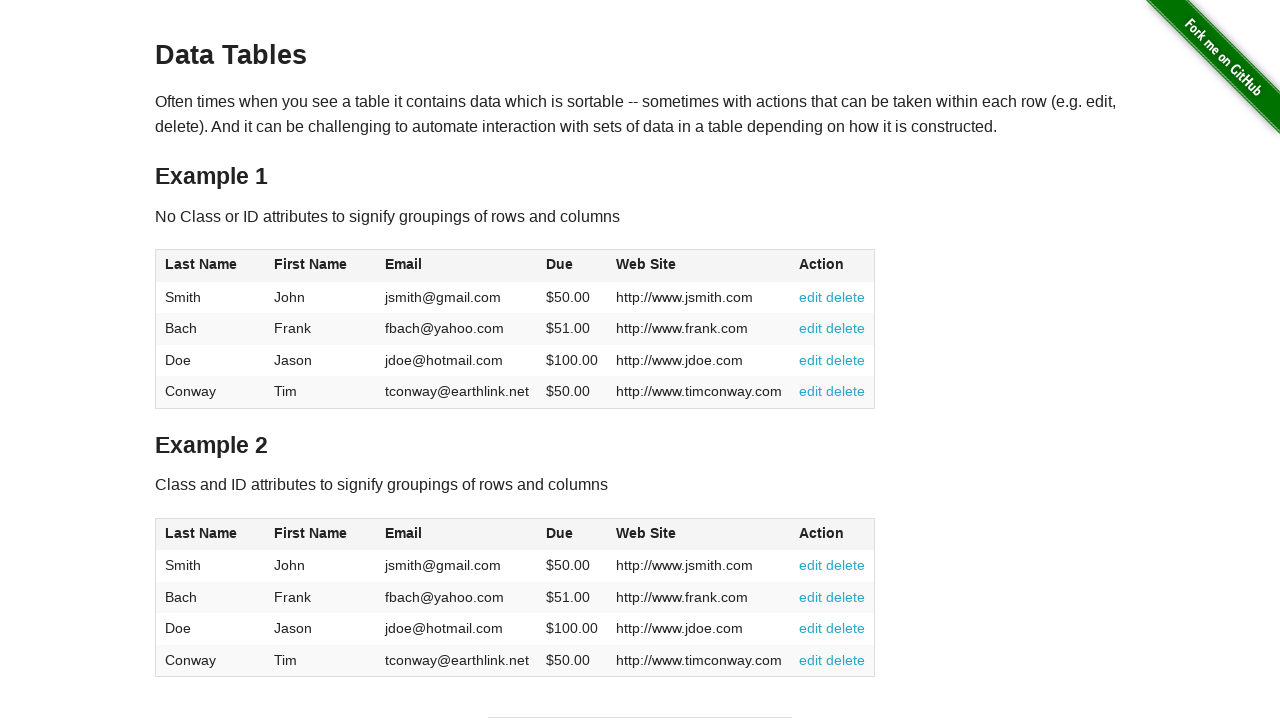

Retrieved header text 'Email' from column 3
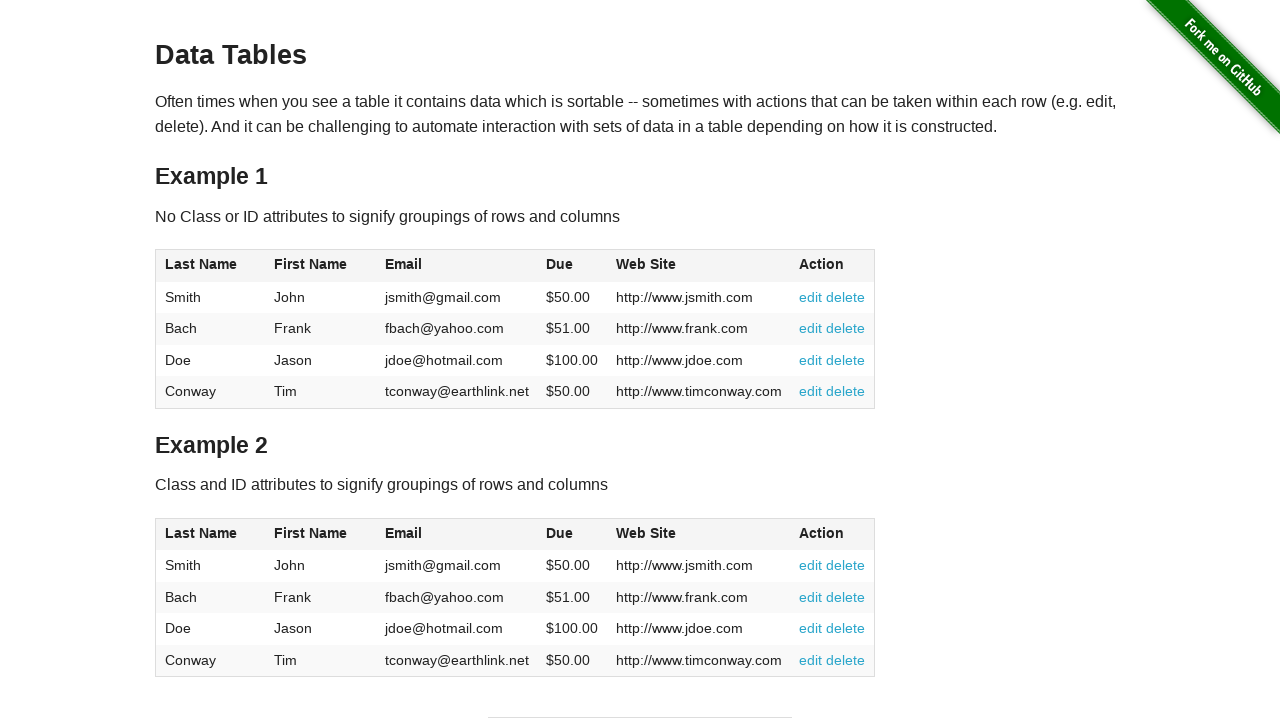

Retrieved cell content from row 2, column 3
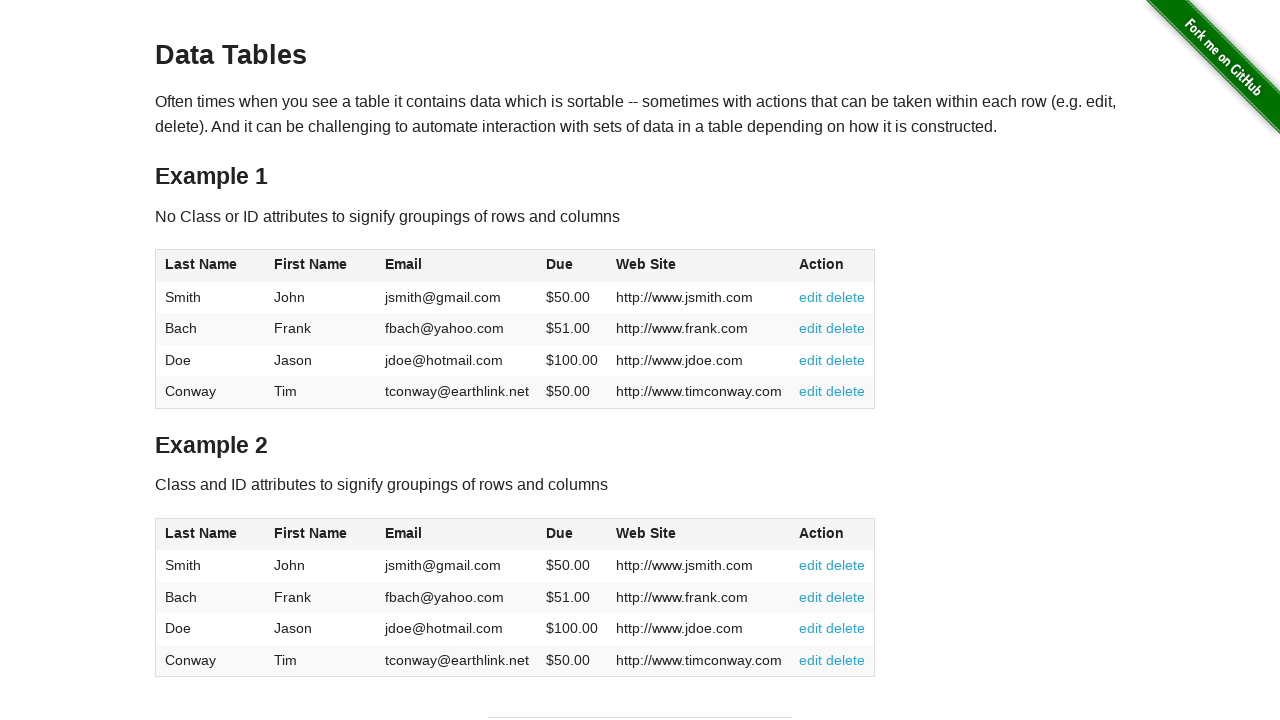

Retrieved header text 'Due' from column 4
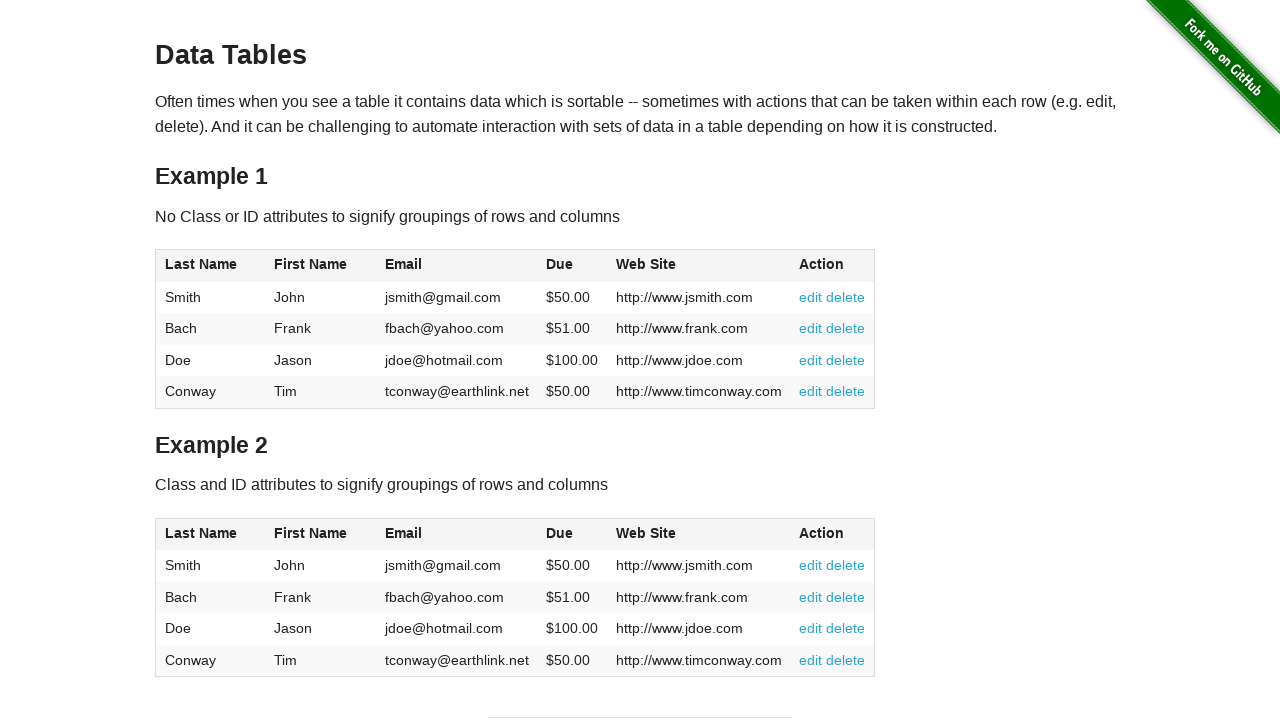

Retrieved cell content from row 2, column 4
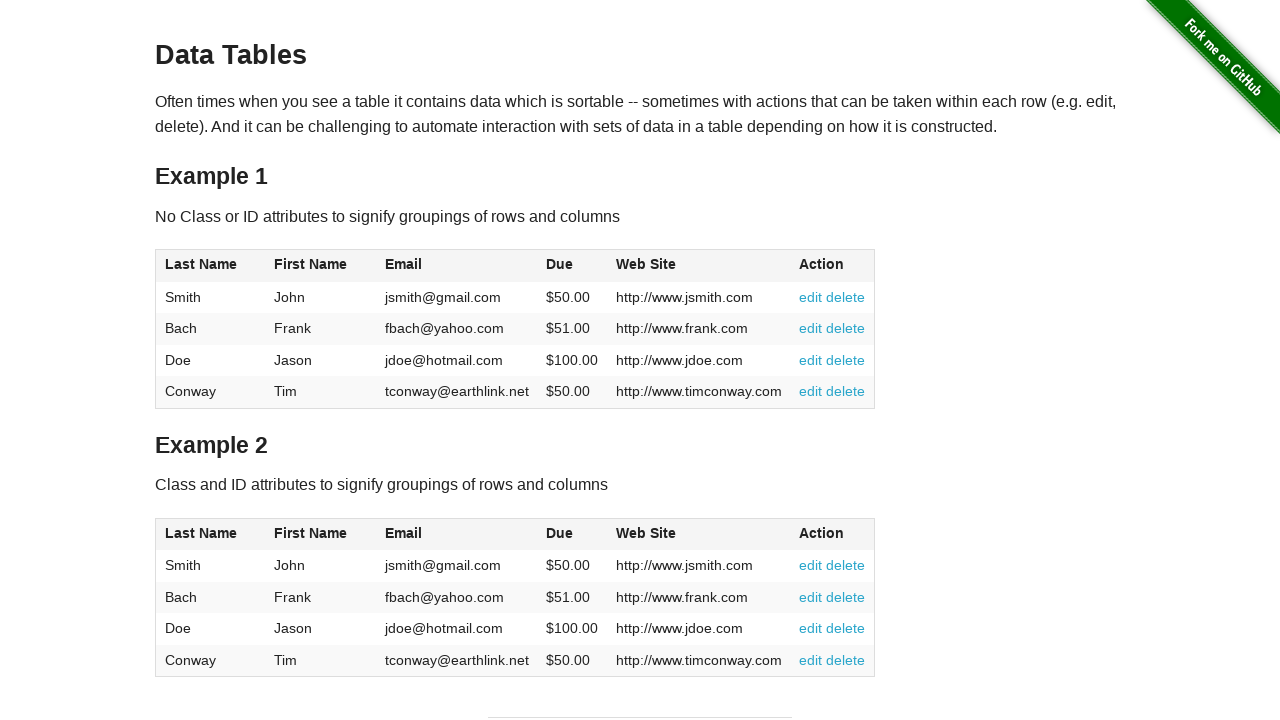

Retrieved header text 'Web Site' from column 5
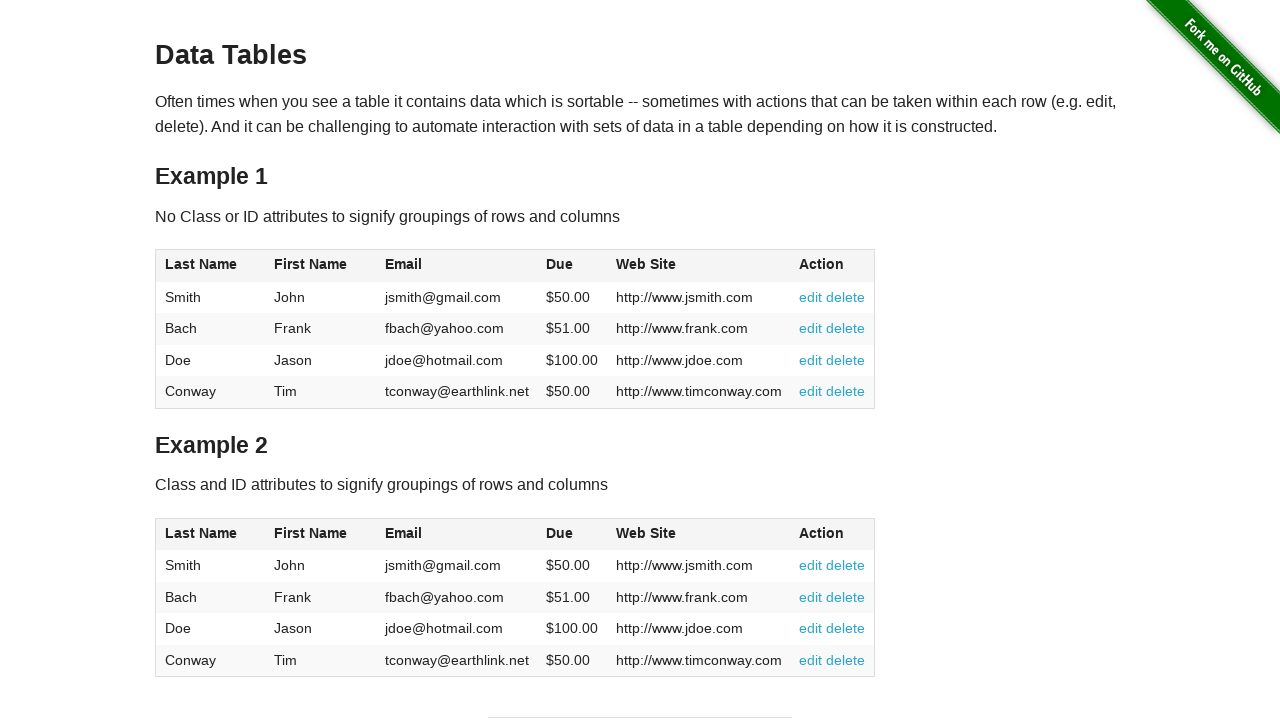

Retrieved cell content from row 2, column 5
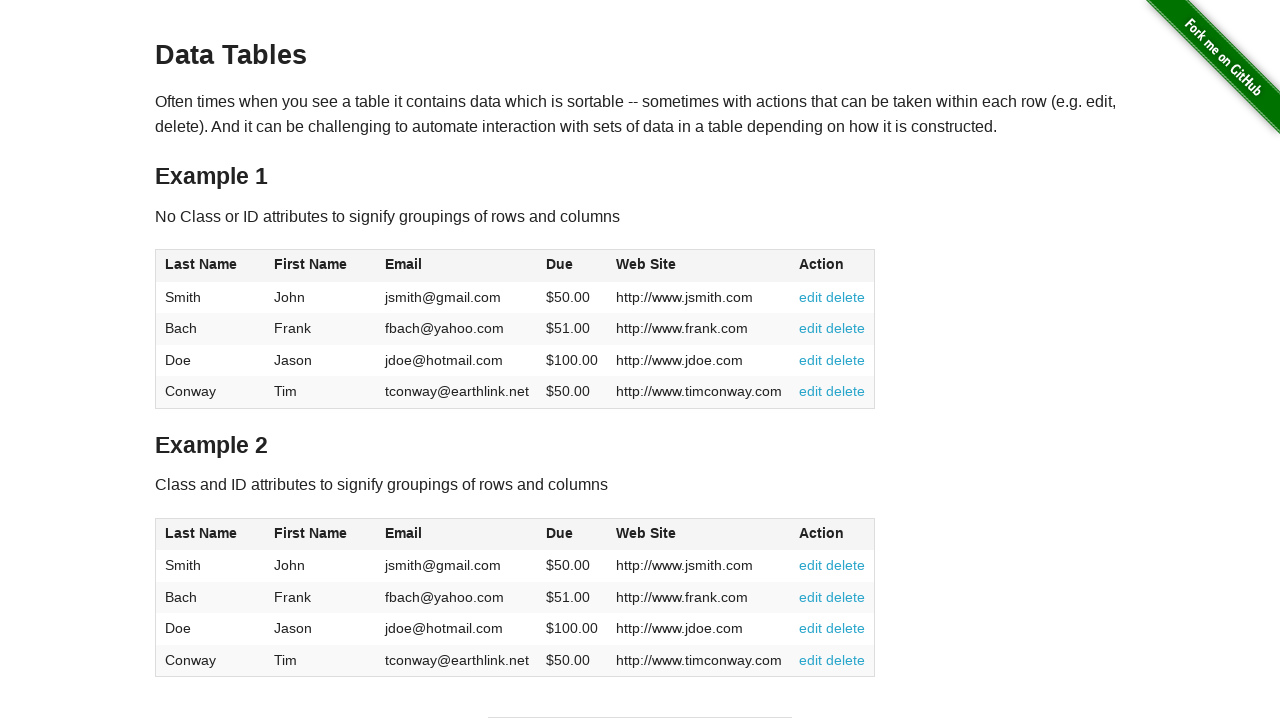

Retrieved header text 'Last Name' from column 1
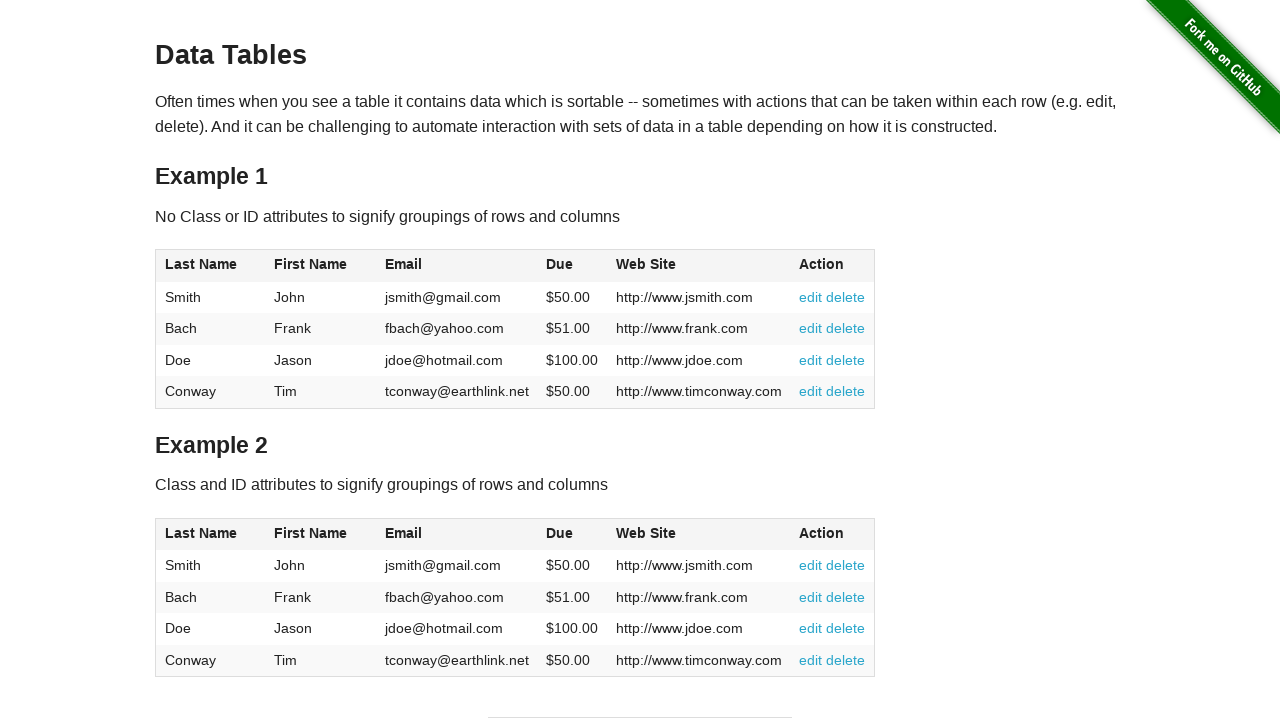

Retrieved cell content from row 3, column 1
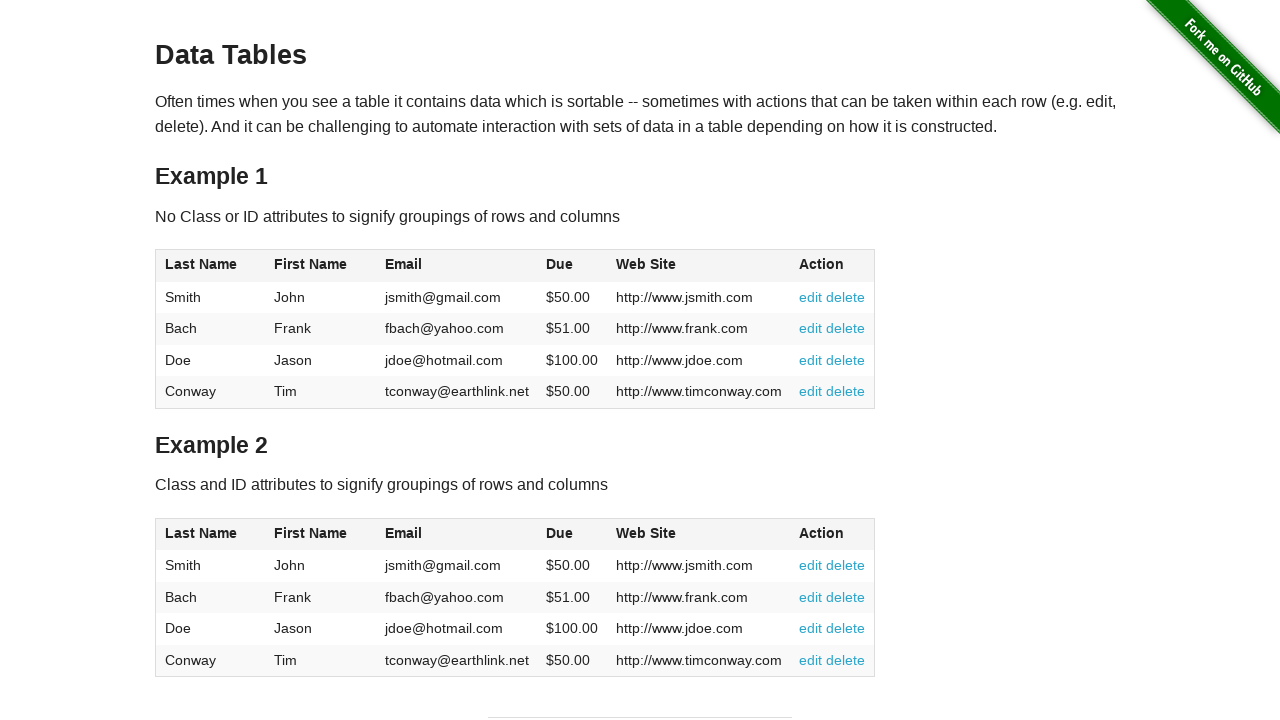

Retrieved header text 'First Name' from column 2
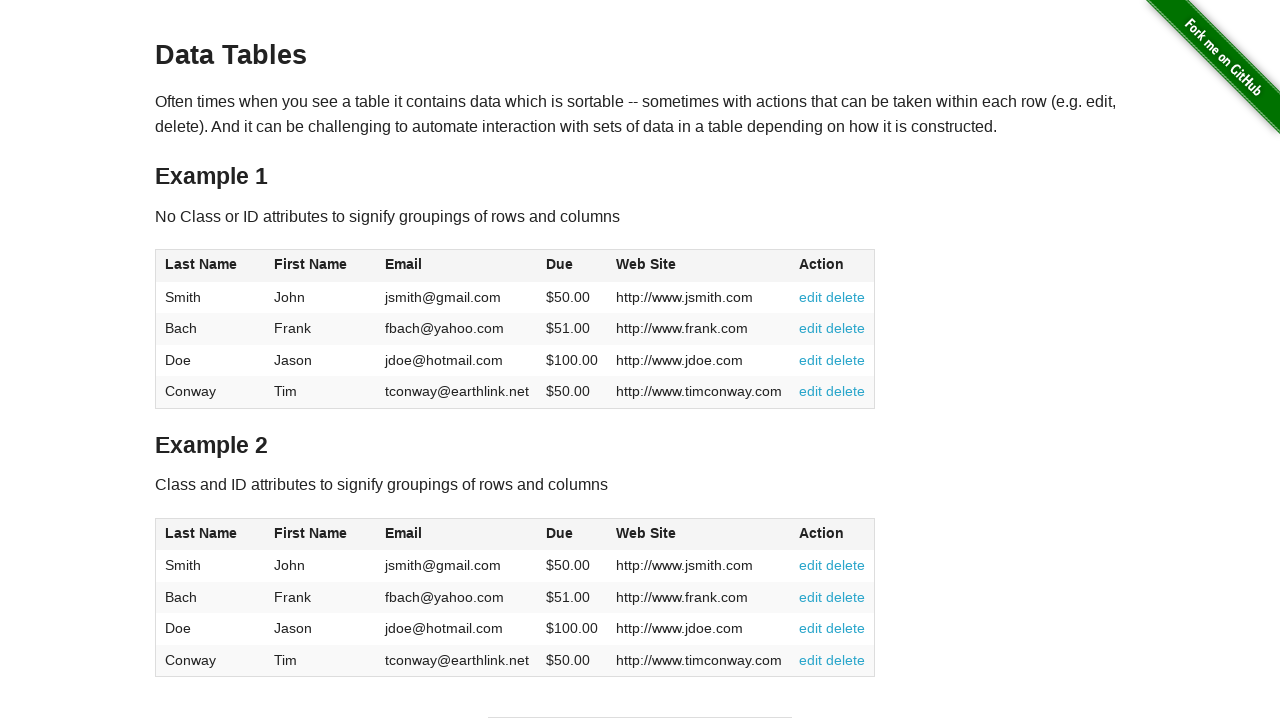

Retrieved cell content from row 3, column 2
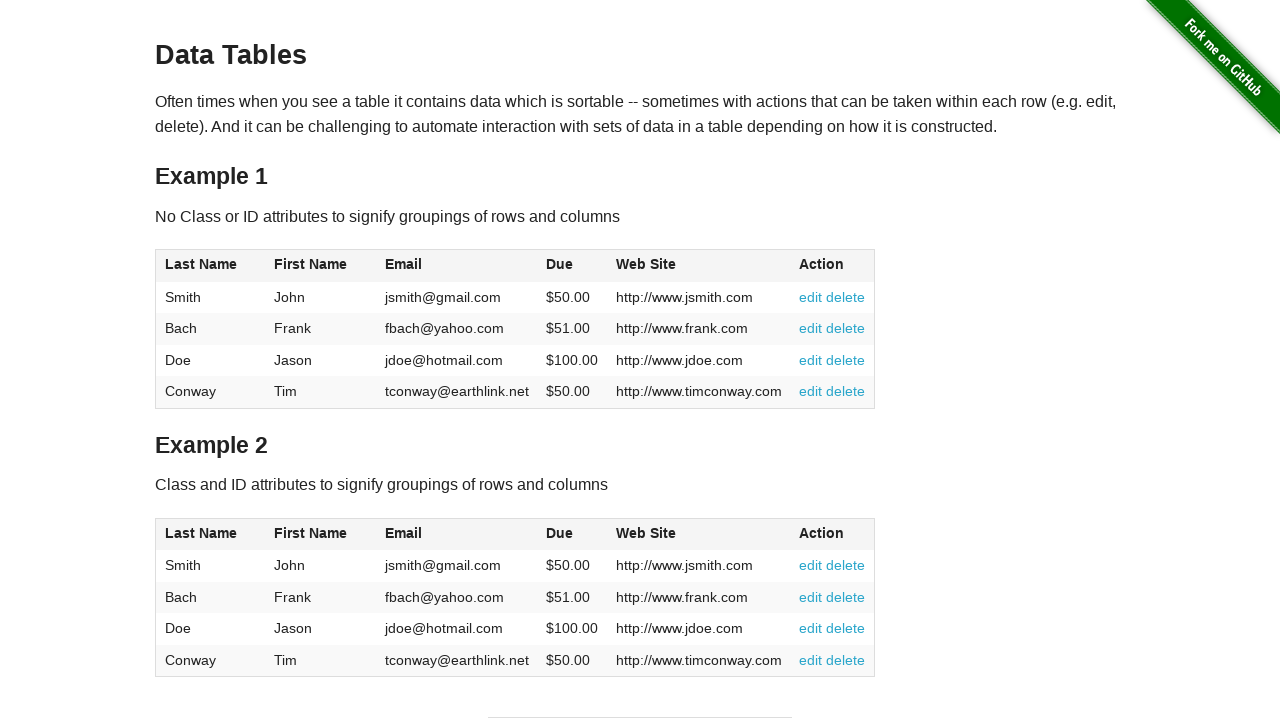

Retrieved header text 'Email' from column 3
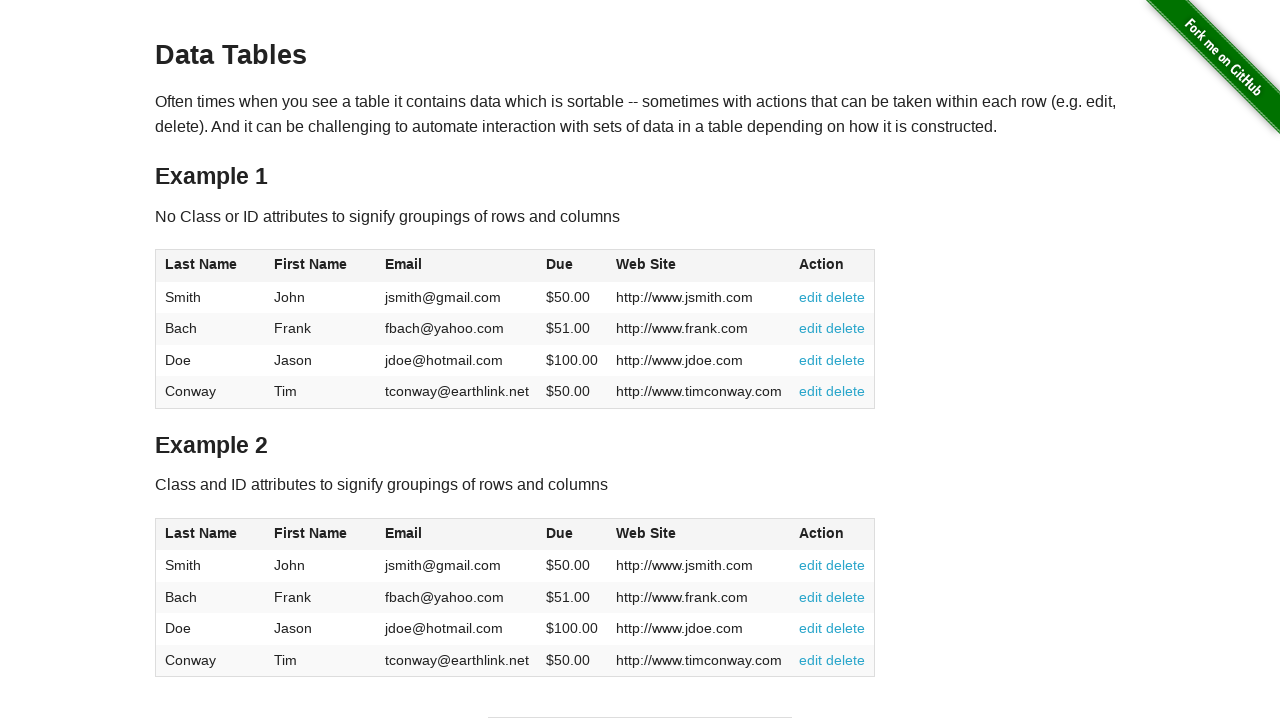

Retrieved cell content from row 3, column 3
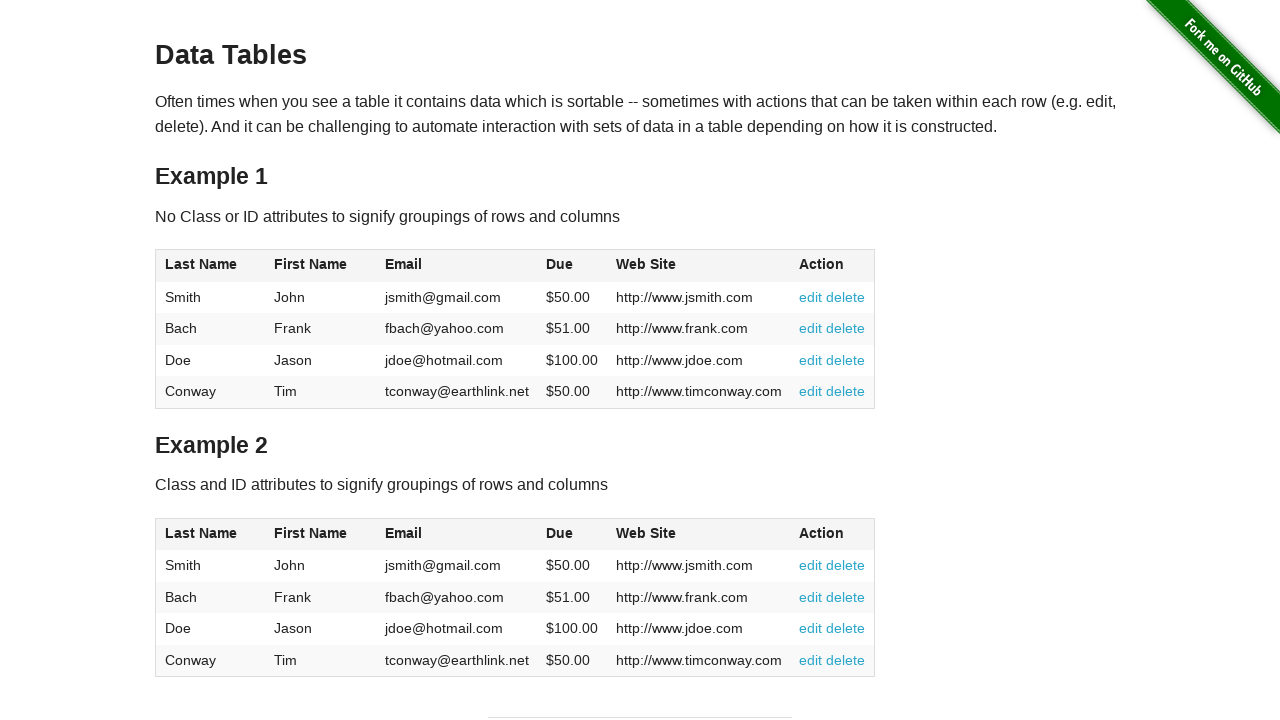

Retrieved header text 'Due' from column 4
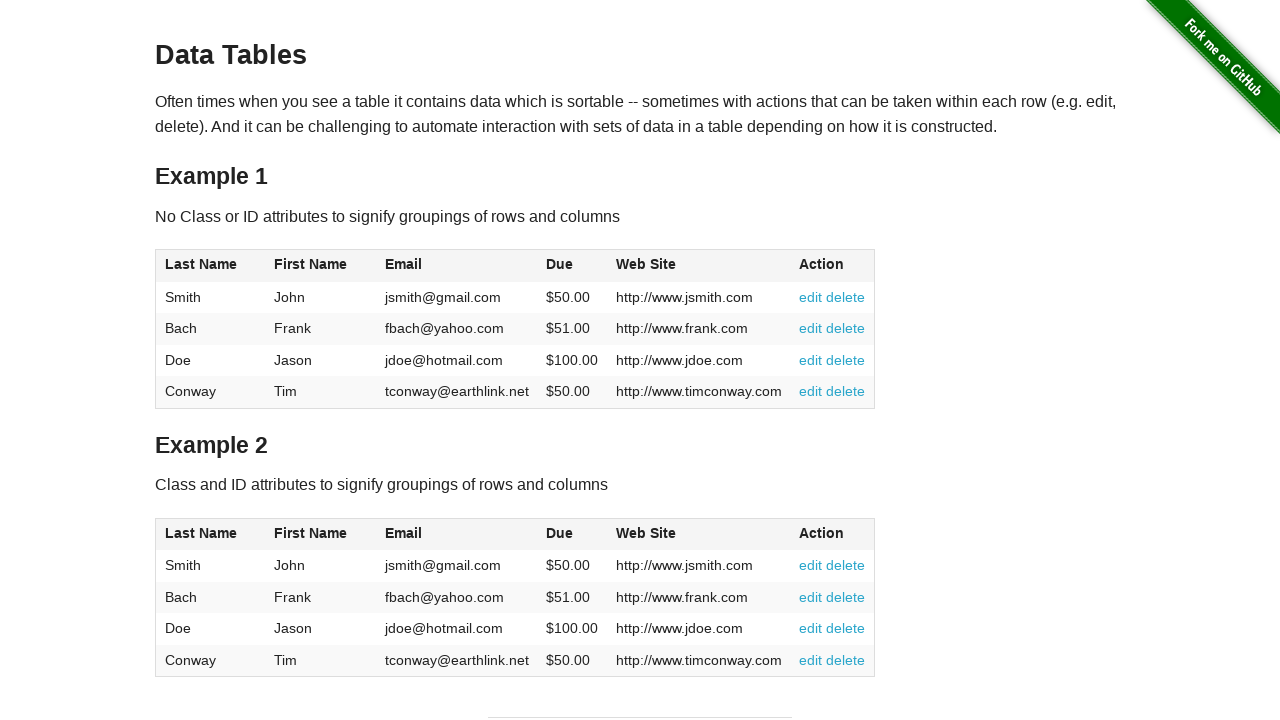

Retrieved cell content from row 3, column 4
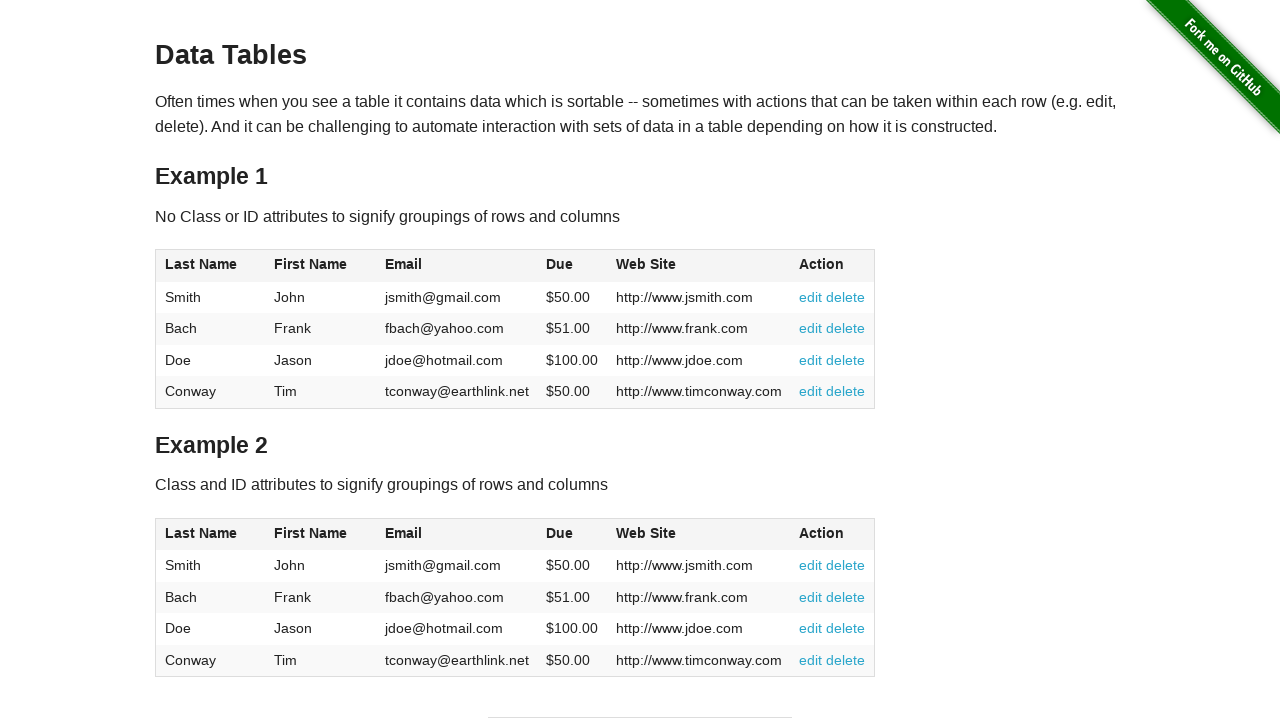

Retrieved header text 'Web Site' from column 5
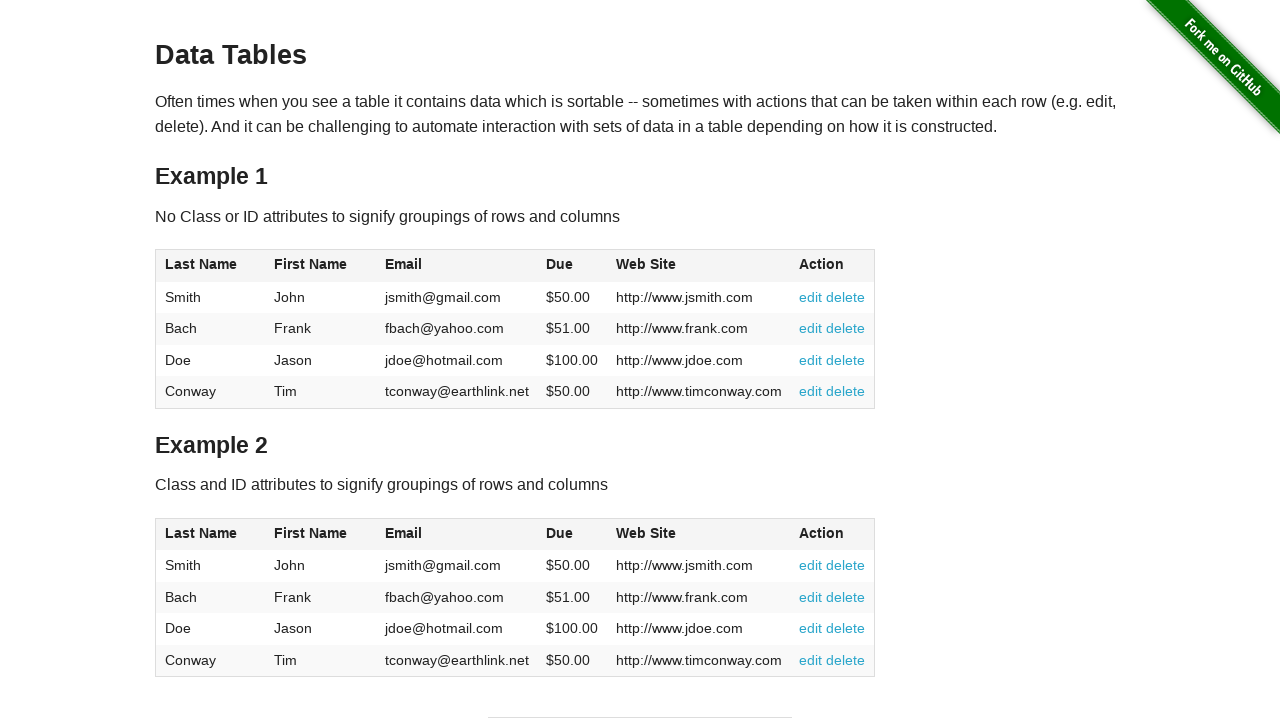

Retrieved cell content from row 3, column 5
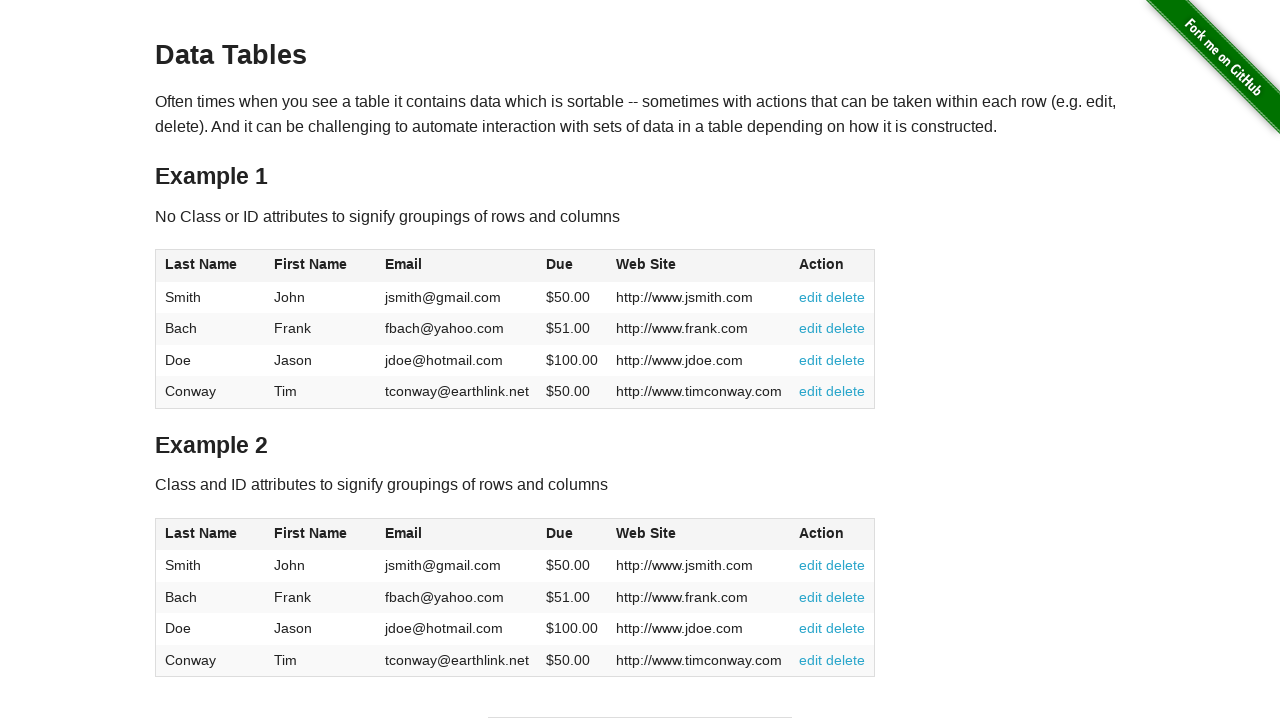

Retrieved header text 'Last Name' from column 1
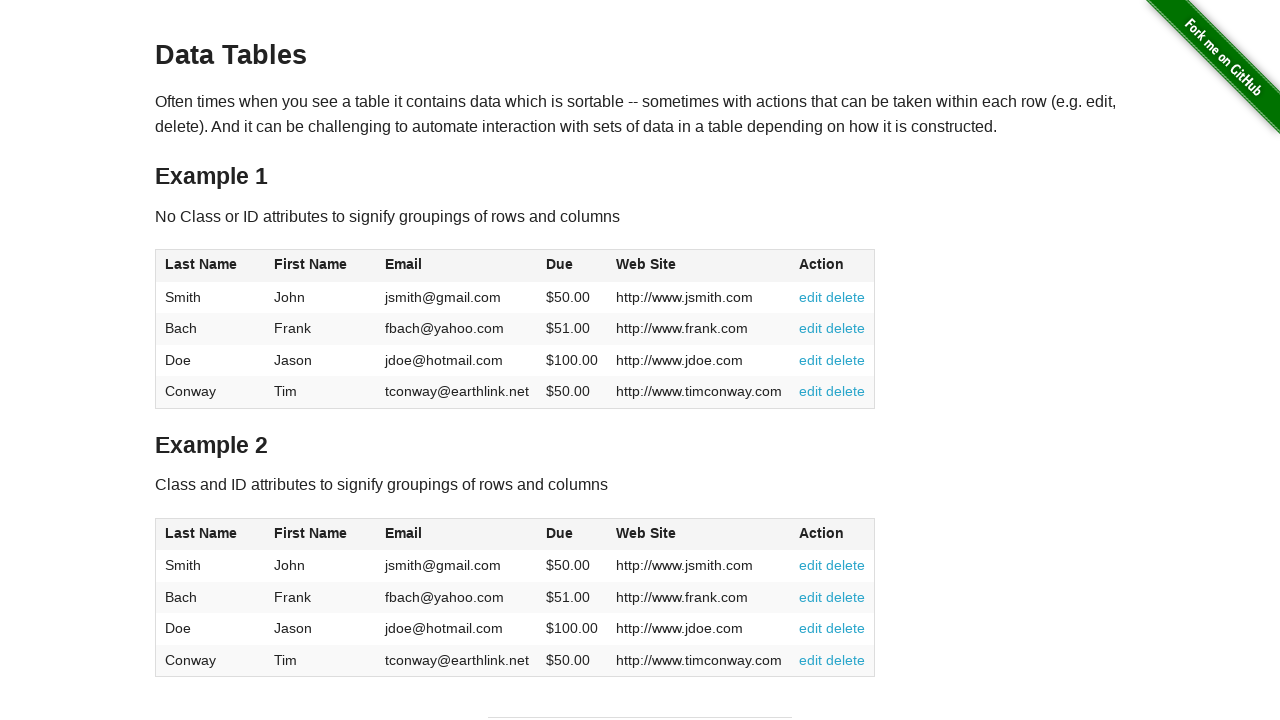

Retrieved cell content from row 4, column 1
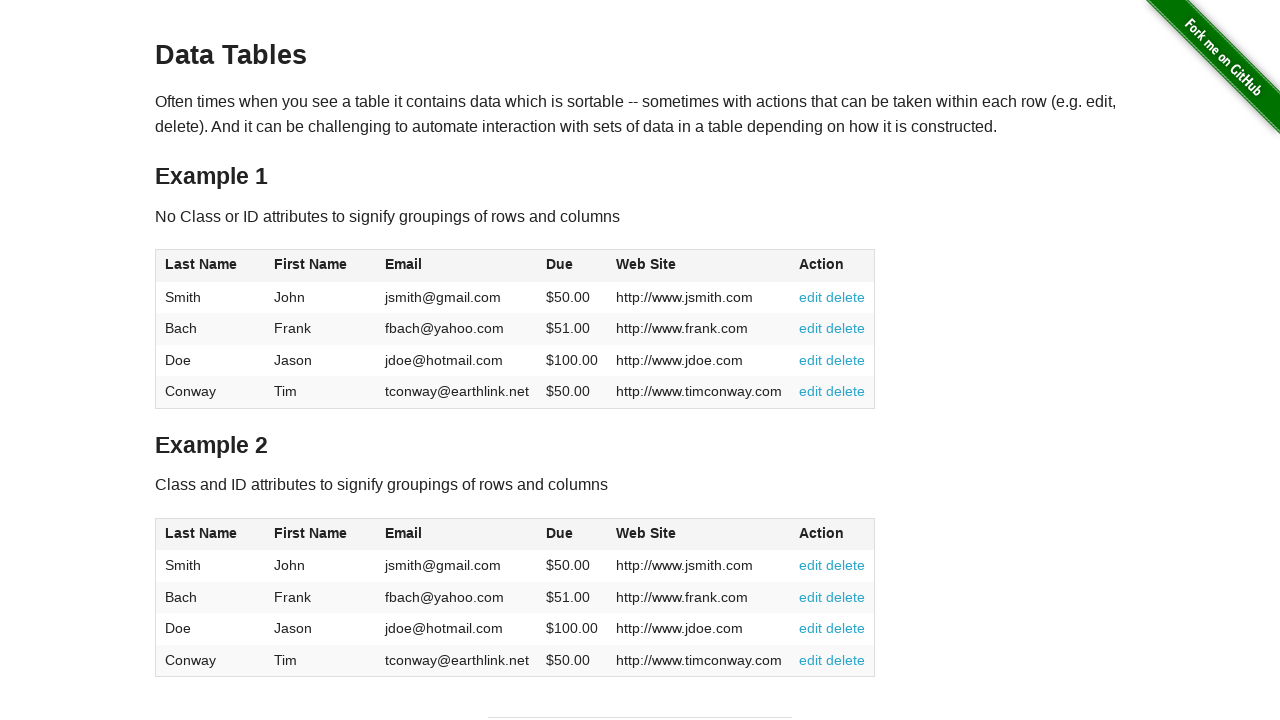

Retrieved header text 'First Name' from column 2
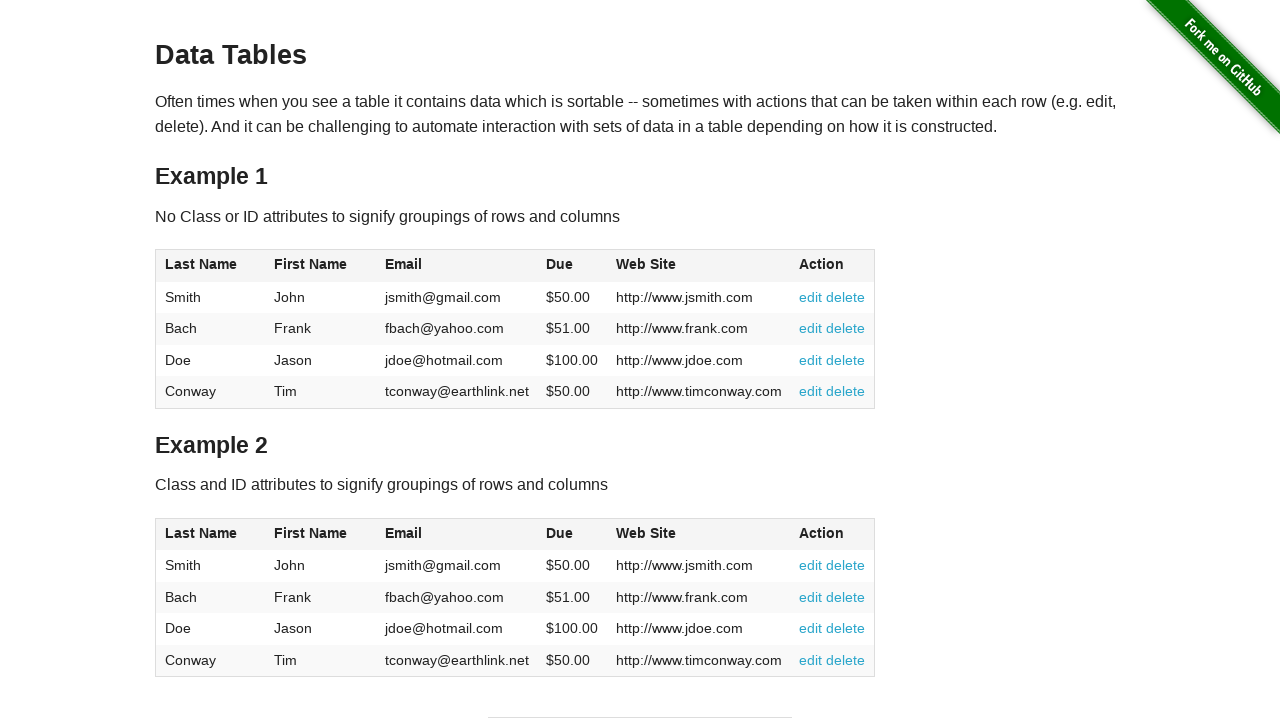

Retrieved cell content from row 4, column 2
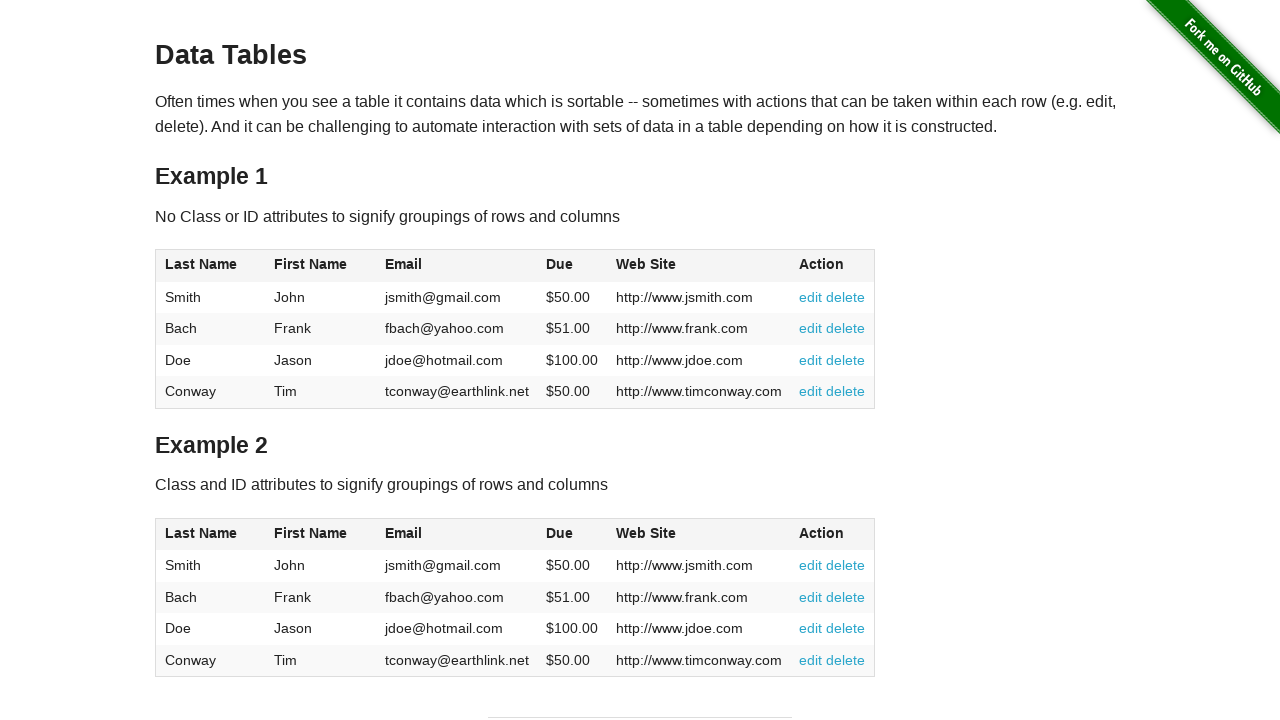

Retrieved header text 'Email' from column 3
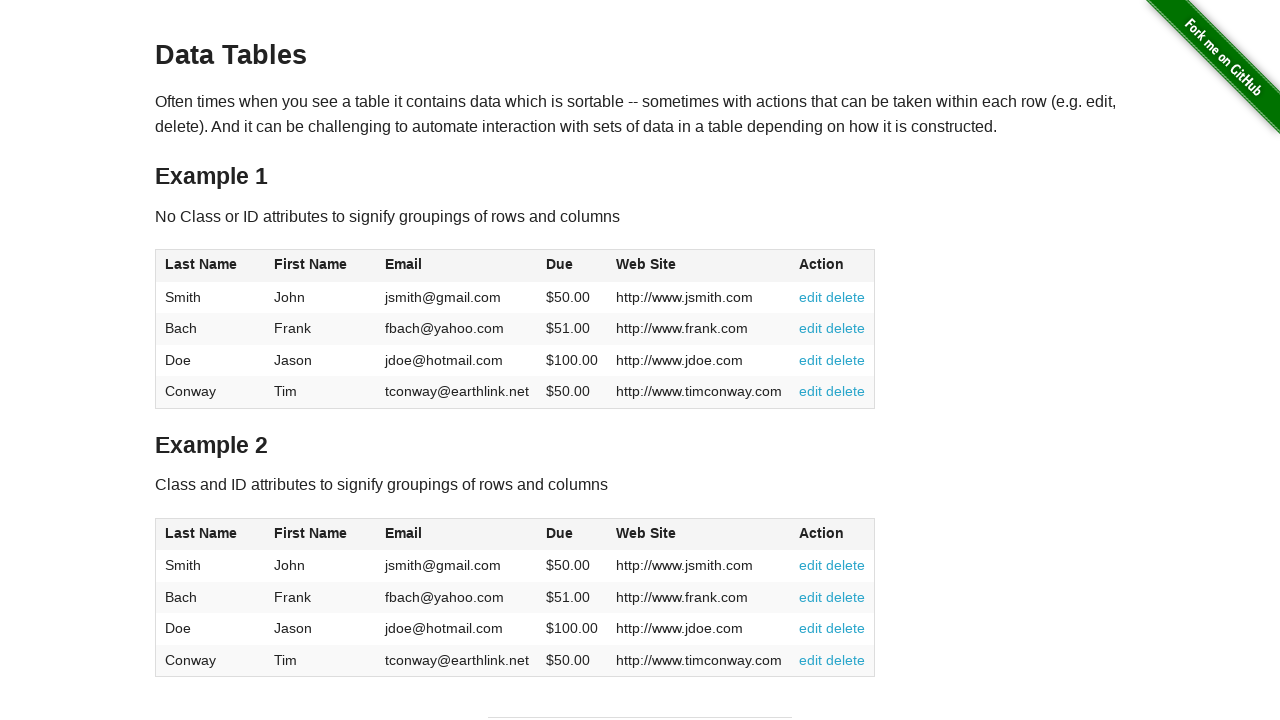

Retrieved cell content from row 4, column 3
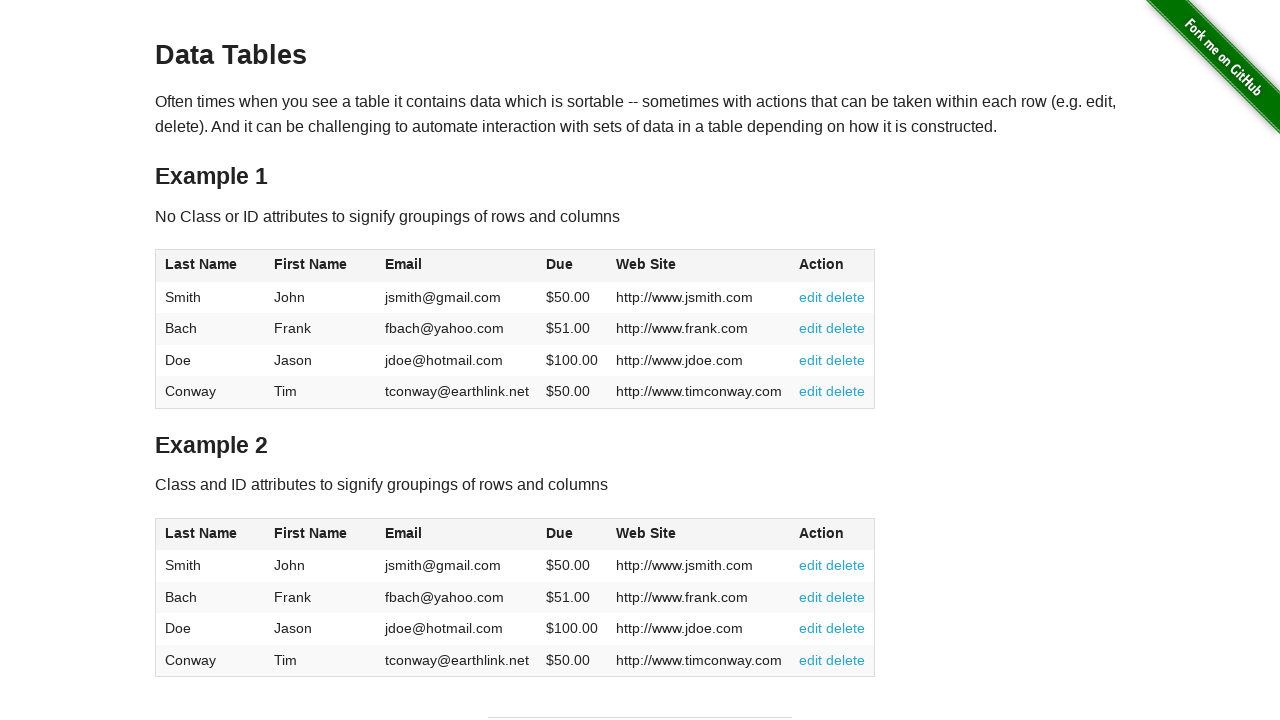

Retrieved header text 'Due' from column 4
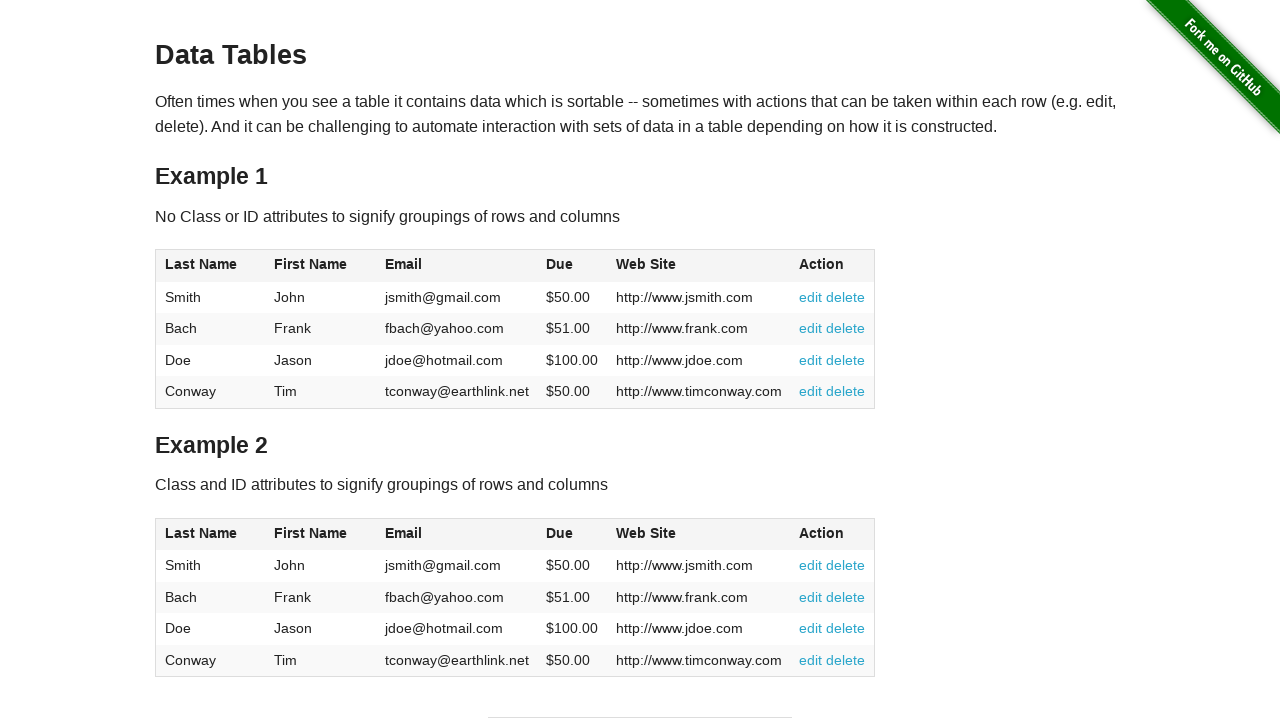

Retrieved cell content from row 4, column 4
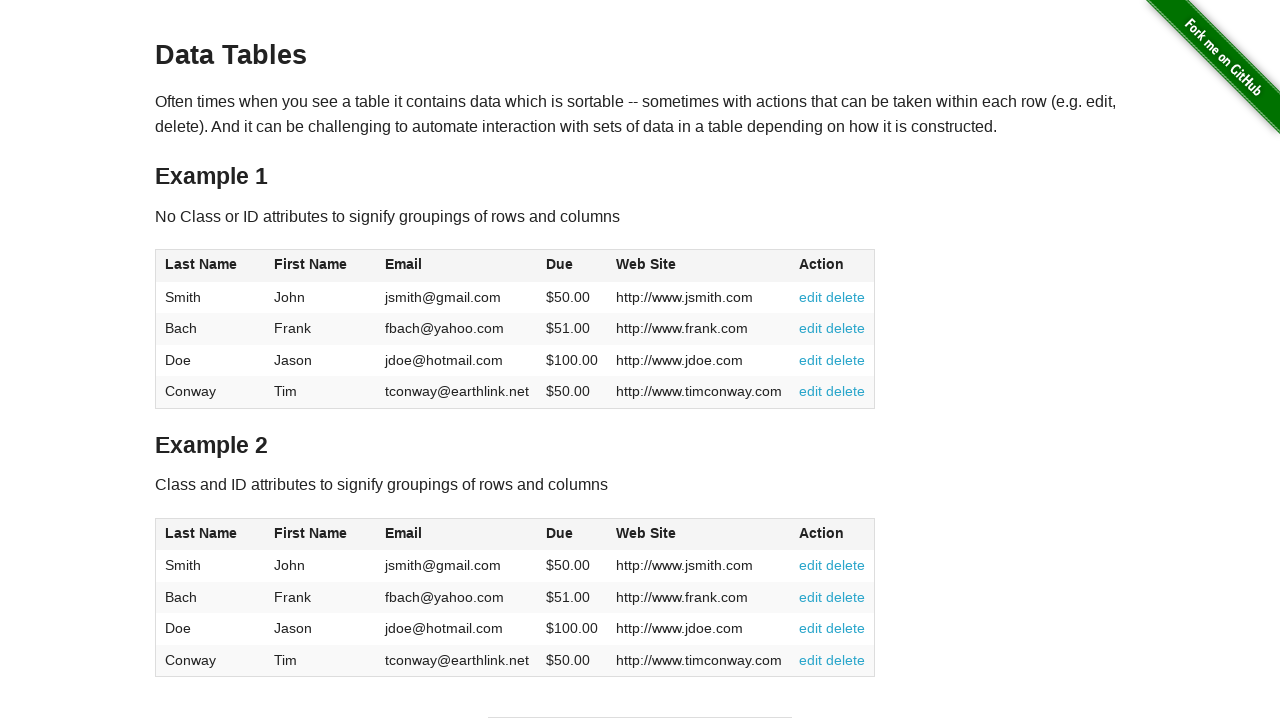

Retrieved header text 'Web Site' from column 5
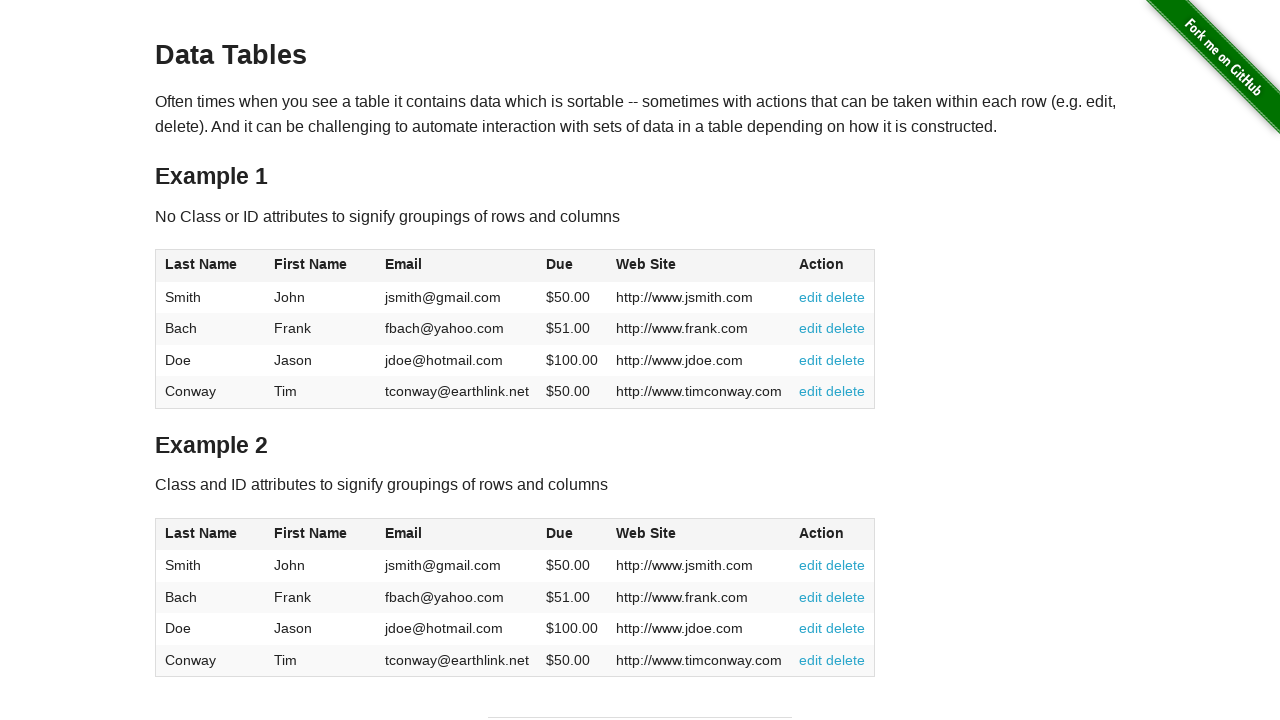

Retrieved cell content from row 4, column 5
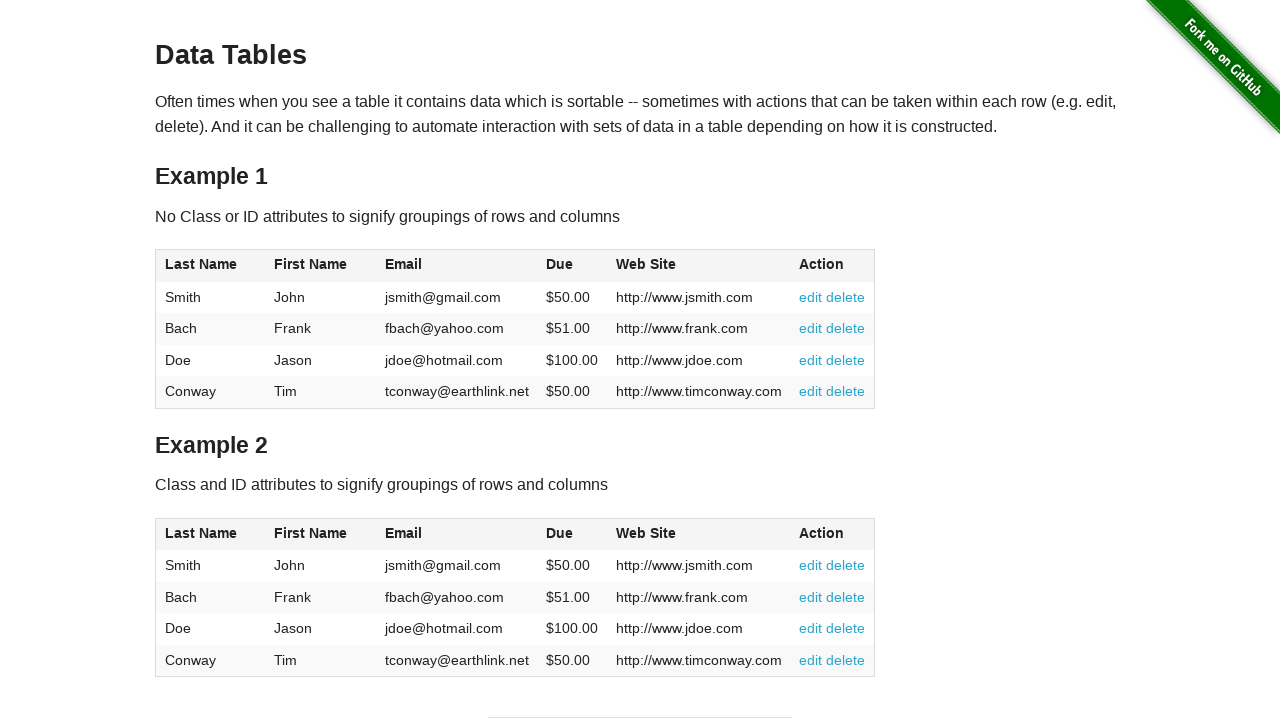

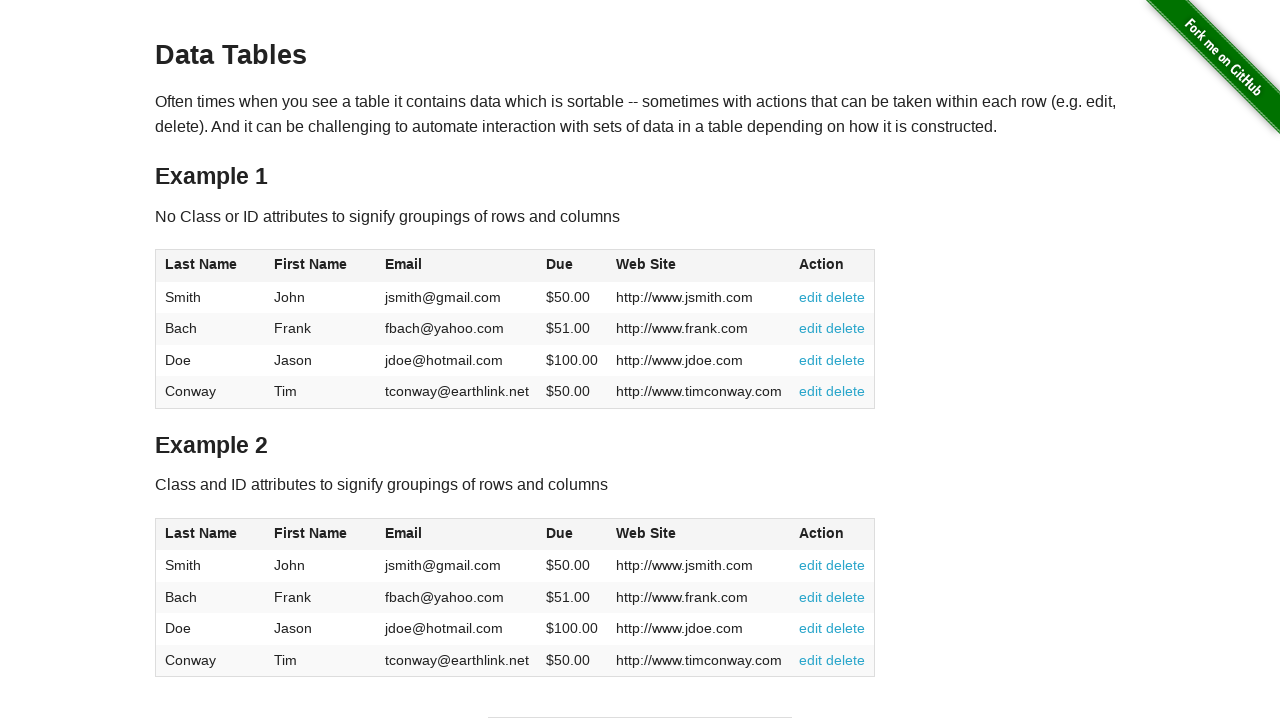